Tests multi-window handling by clicking links that open in new tabs, switching between windows, and then closing all tabs except the main page.

Starting URL: https://www.selenium.dev

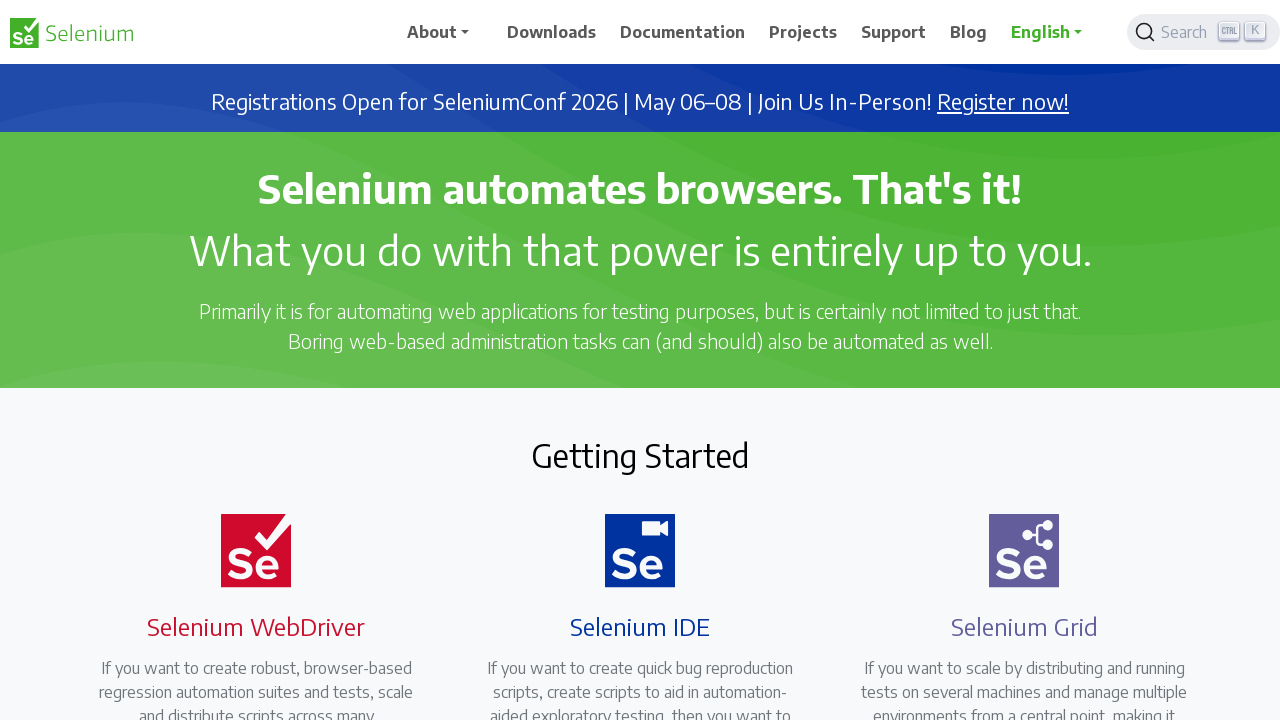

Retrieved all links with target='_blank' attribute
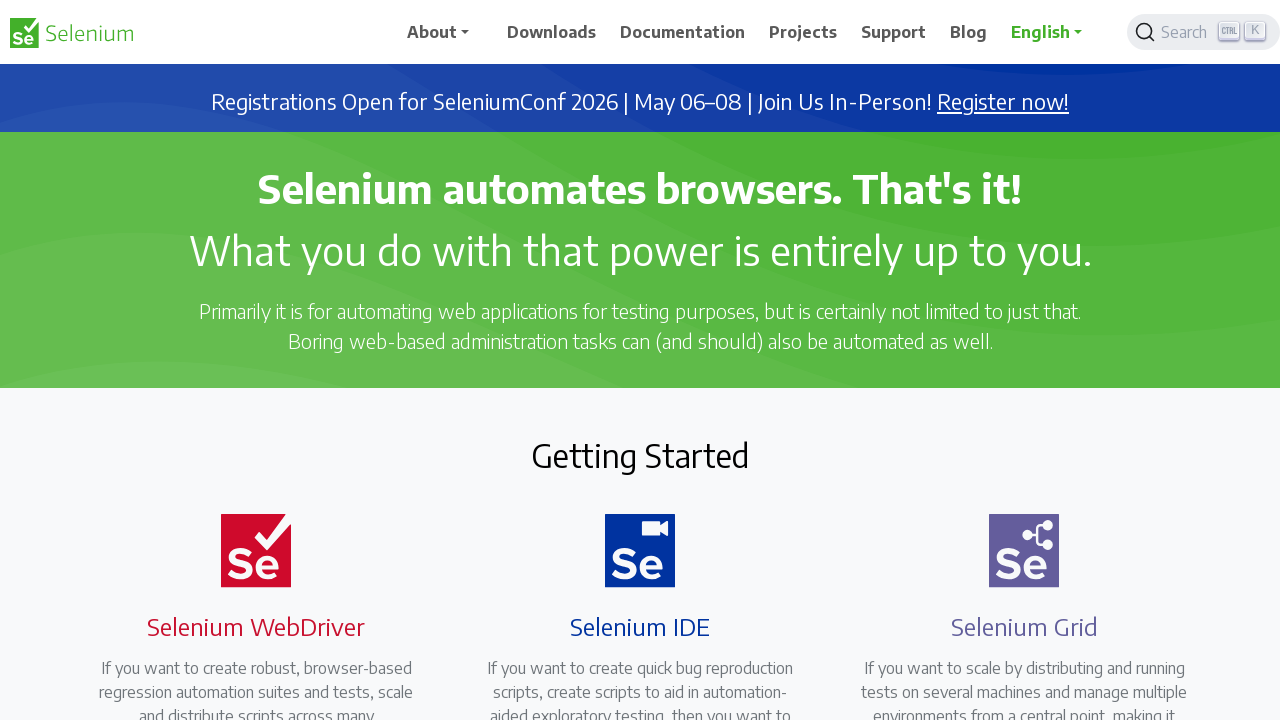

Retrieved href attribute from link: https://seleniumconf.com/register/?utm_medium=Referral&utm_source=selenium.dev&utm_campaign=register
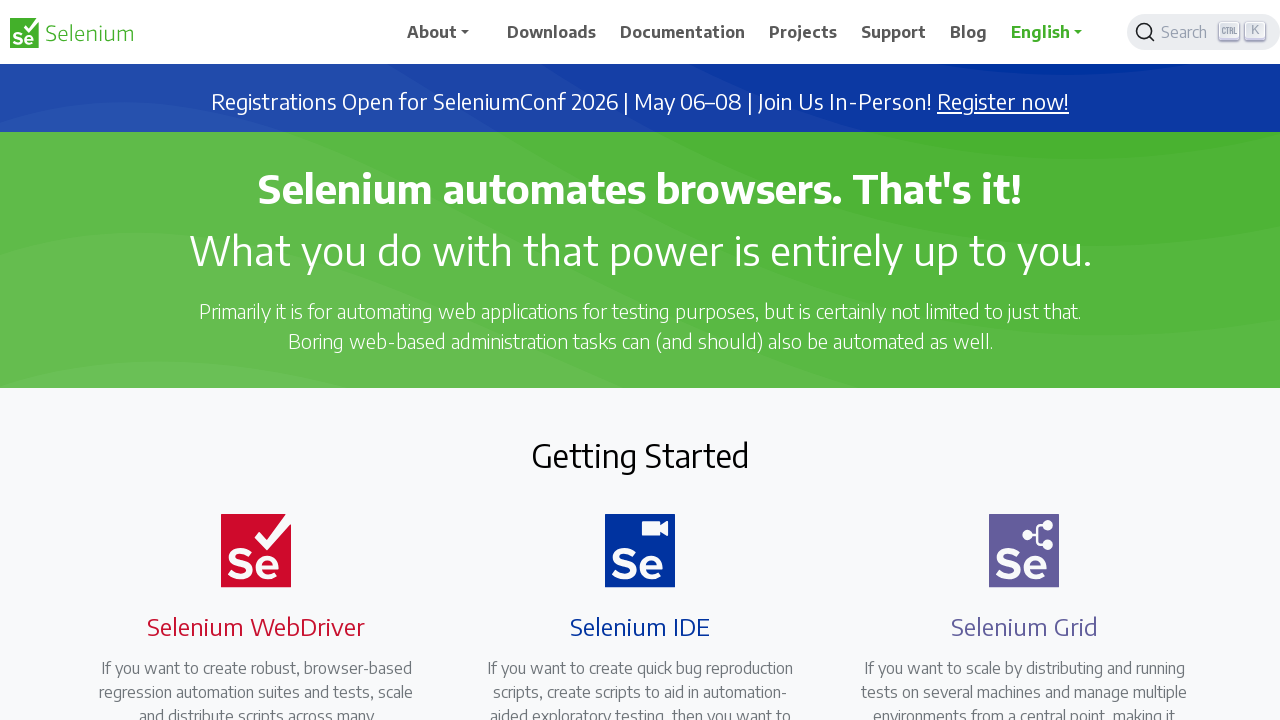

Clicked link with href 'https://seleniumconf.com/register/?utm_medium=Referral&utm_source=selenium.dev&utm_campaign=register' to open new tab at (1003, 102) on a[target='_blank'] >> nth=0
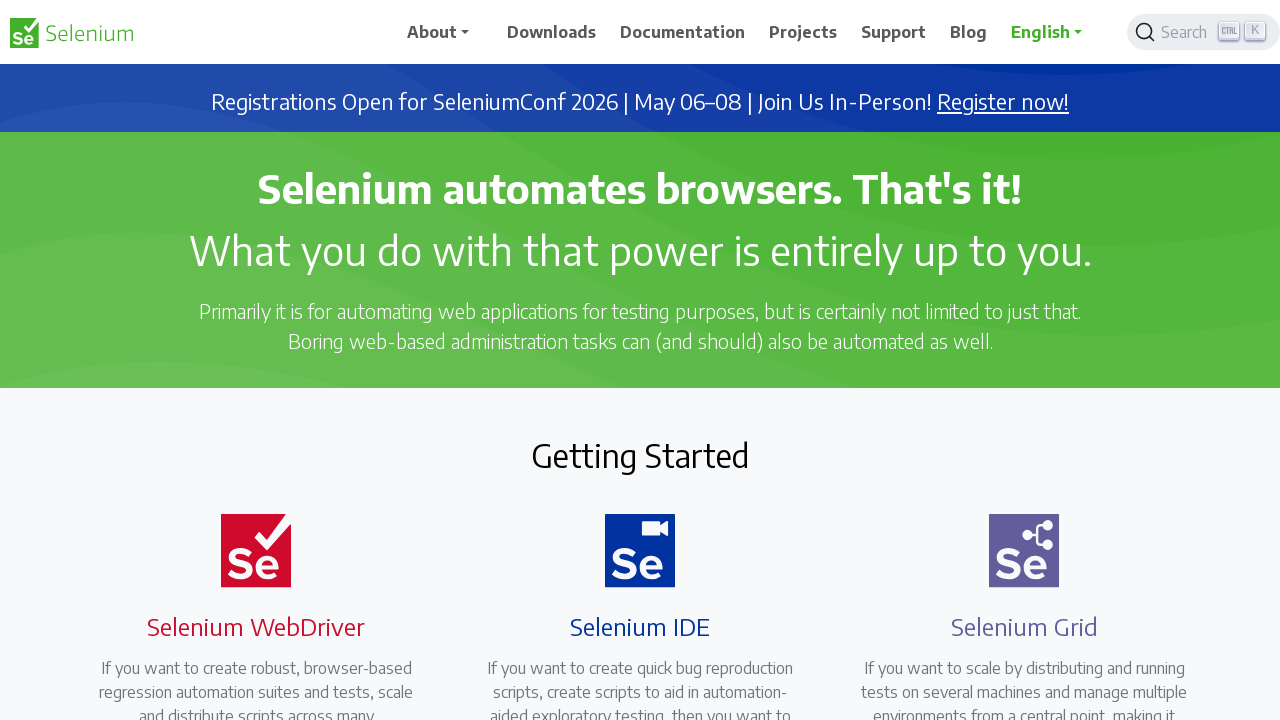

Retrieved href attribute from link: https://opencollective.com/selenium
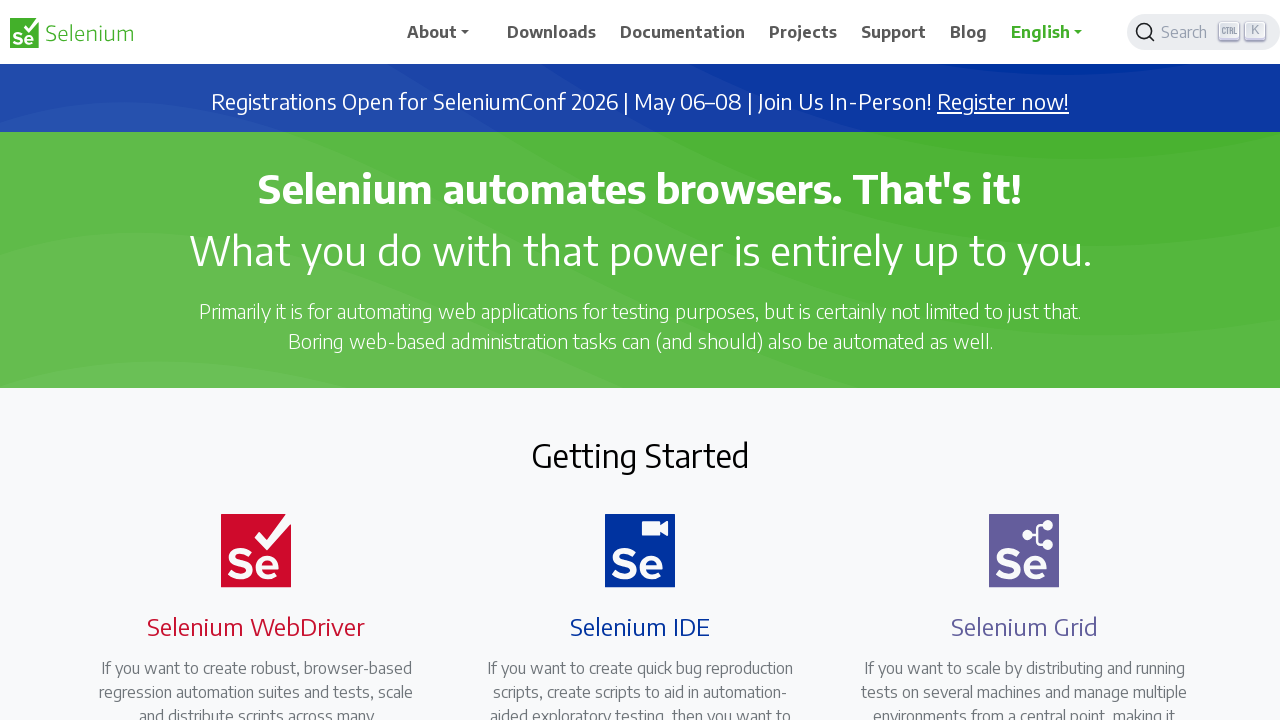

Clicked link with href 'https://opencollective.com/selenium' to open new tab at (687, 409) on a[target='_blank'] >> nth=1
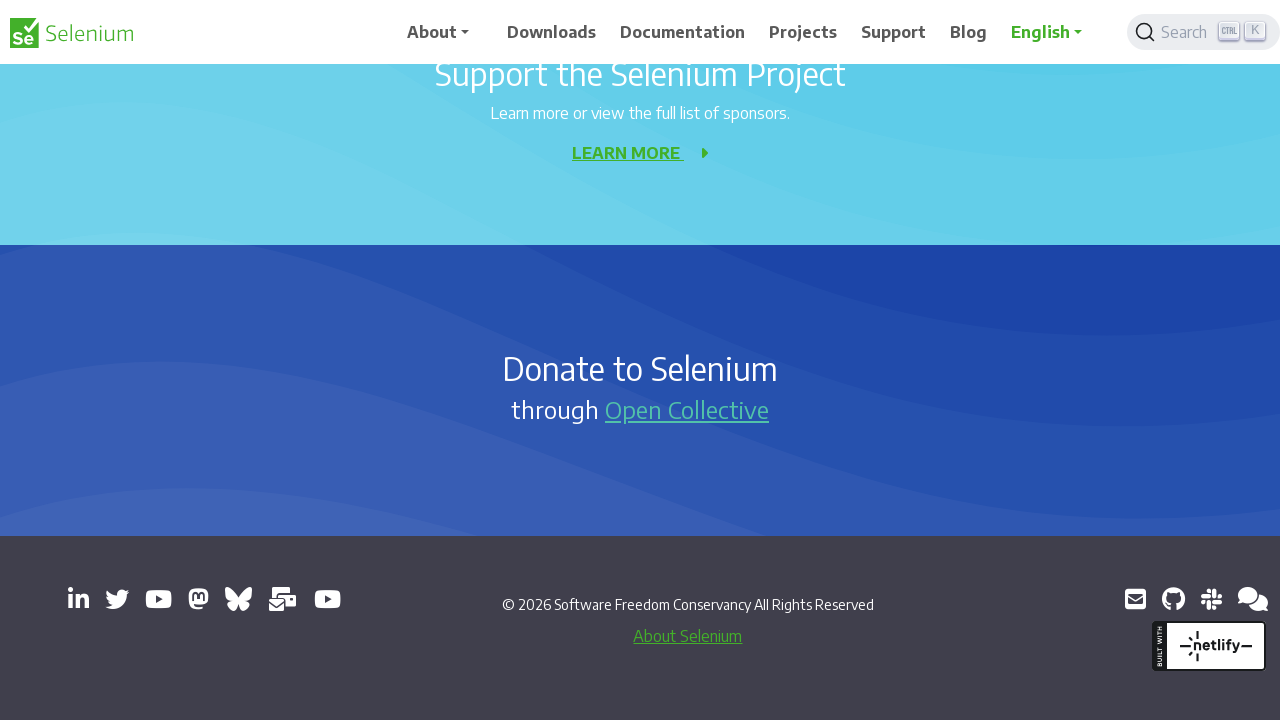

Retrieved href attribute from link: https://www.linkedin.com/company/4826427/
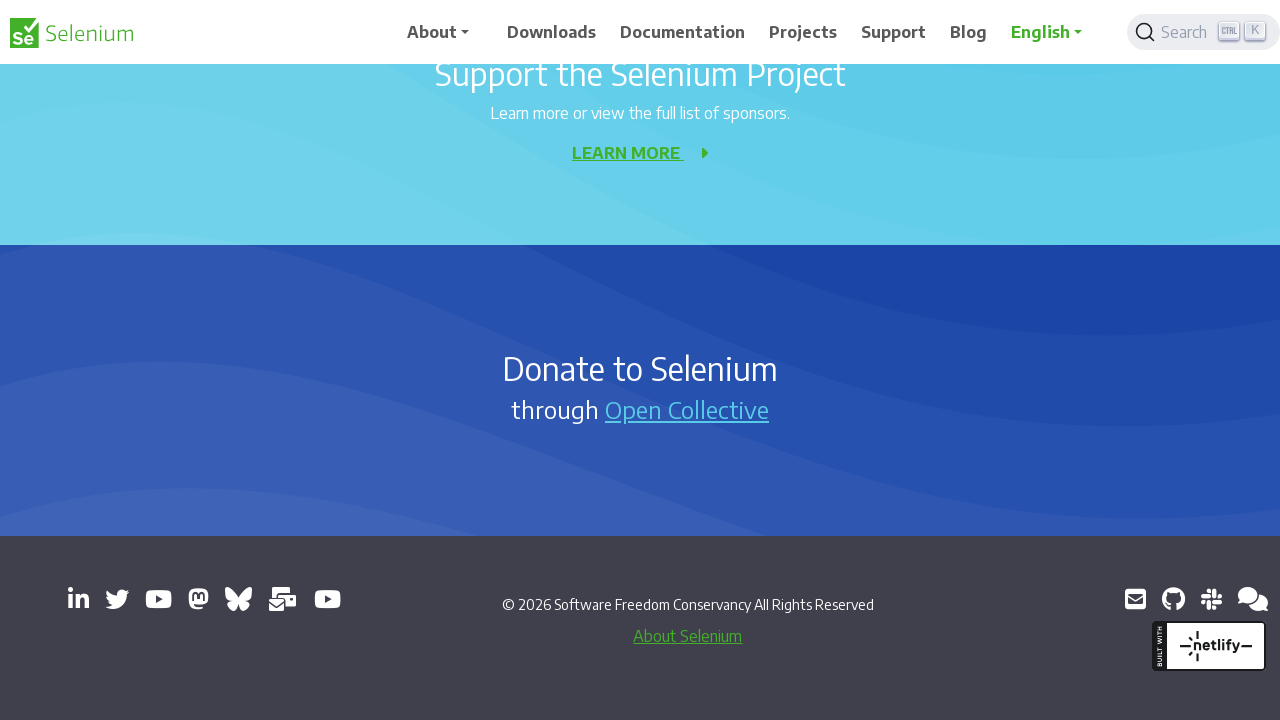

Clicked link with href 'https://www.linkedin.com/company/4826427/' to open new tab at (78, 599) on a[target='_blank'] >> nth=2
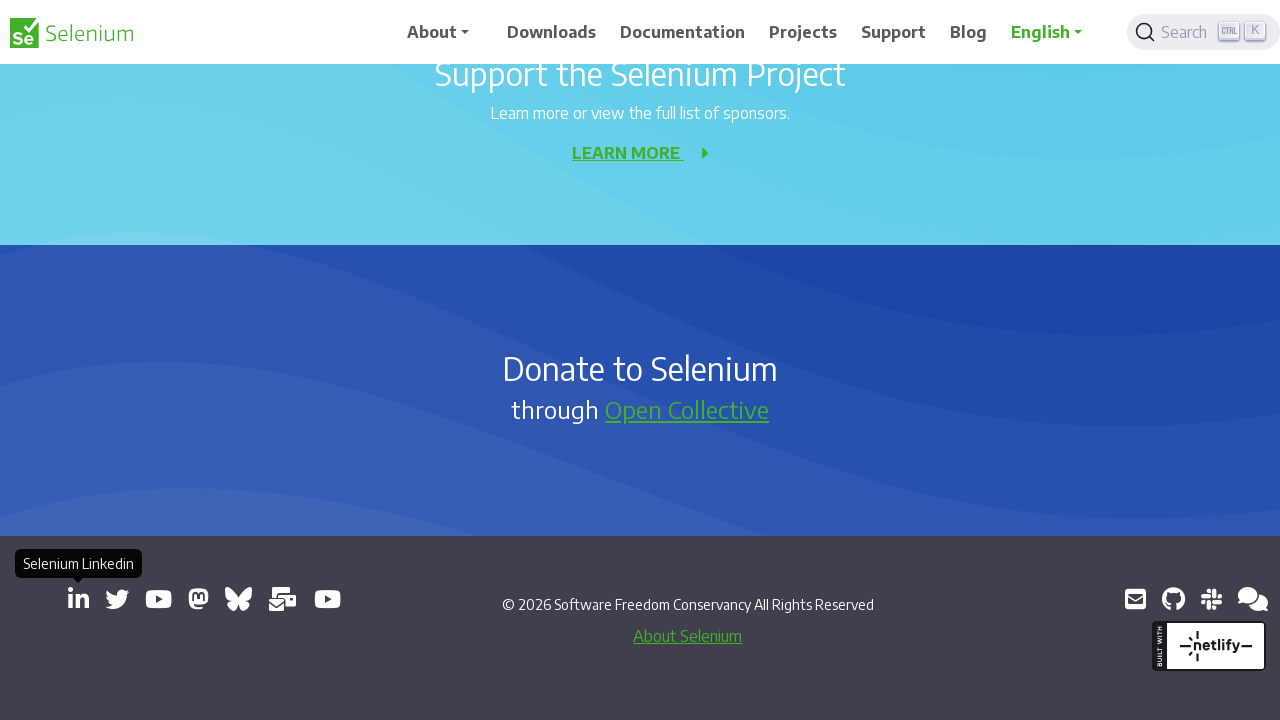

Retrieved href attribute from link: https://x.com/SeleniumHQ
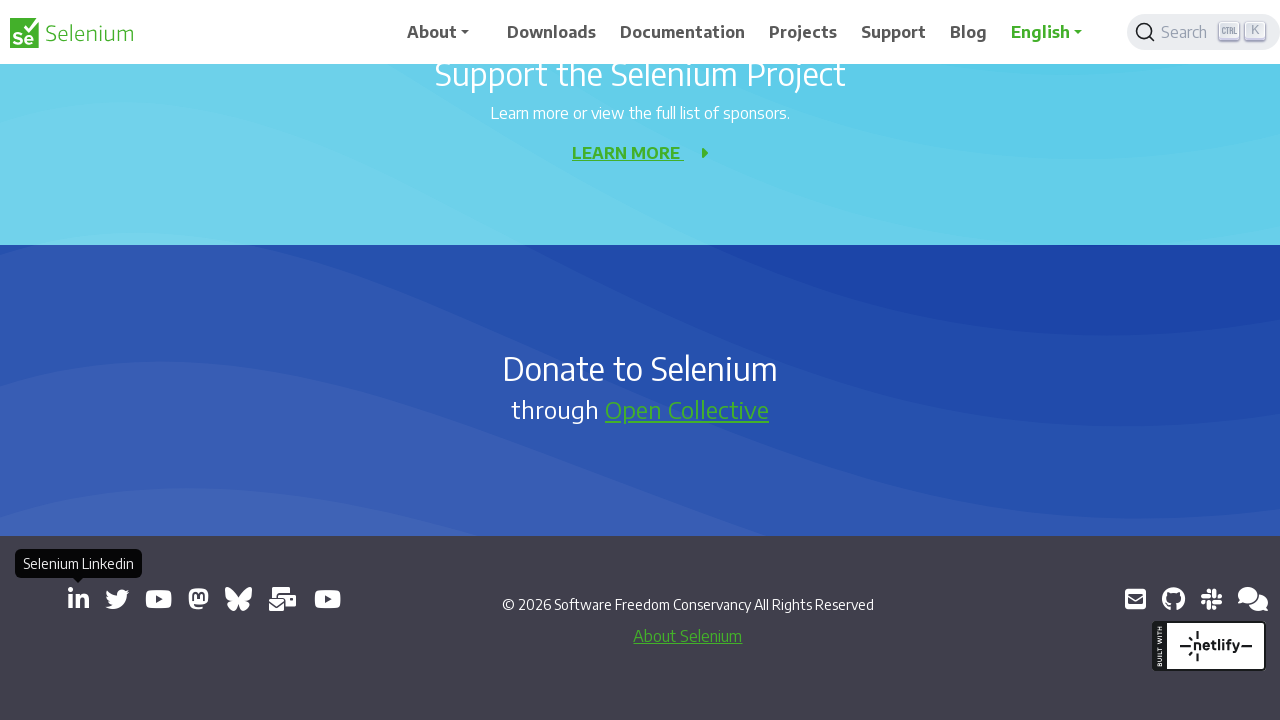

Clicked link with href 'https://x.com/SeleniumHQ' to open new tab at (117, 599) on a[target='_blank'] >> nth=3
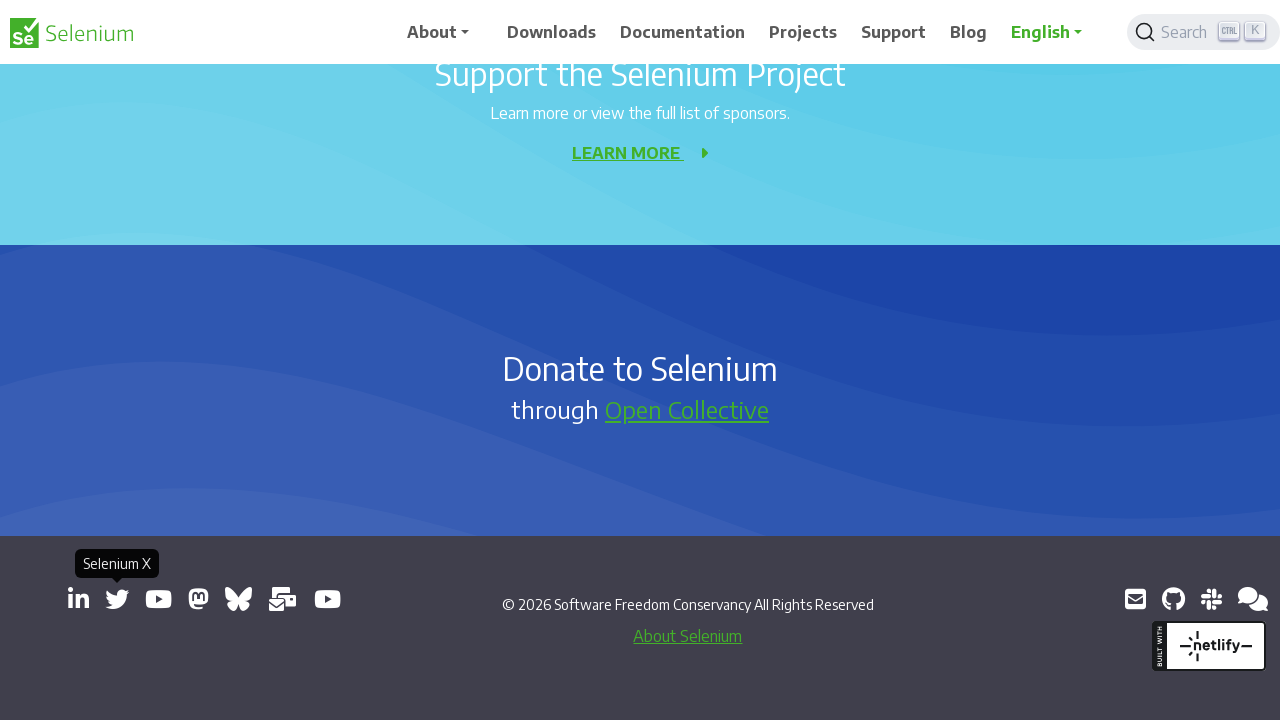

Retrieved href attribute from link: https://www.youtube.com/@SeleniumHQProject/
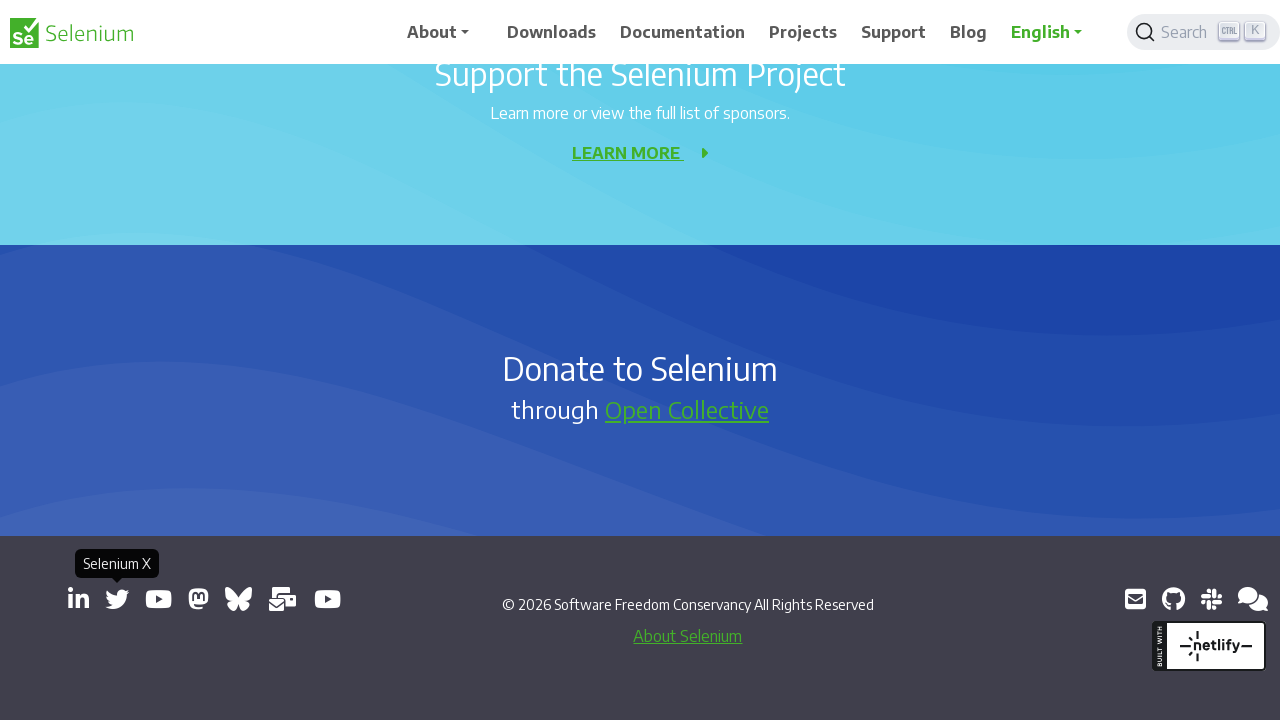

Clicked link with href 'https://www.youtube.com/@SeleniumHQProject/' to open new tab at (158, 599) on a[target='_blank'] >> nth=4
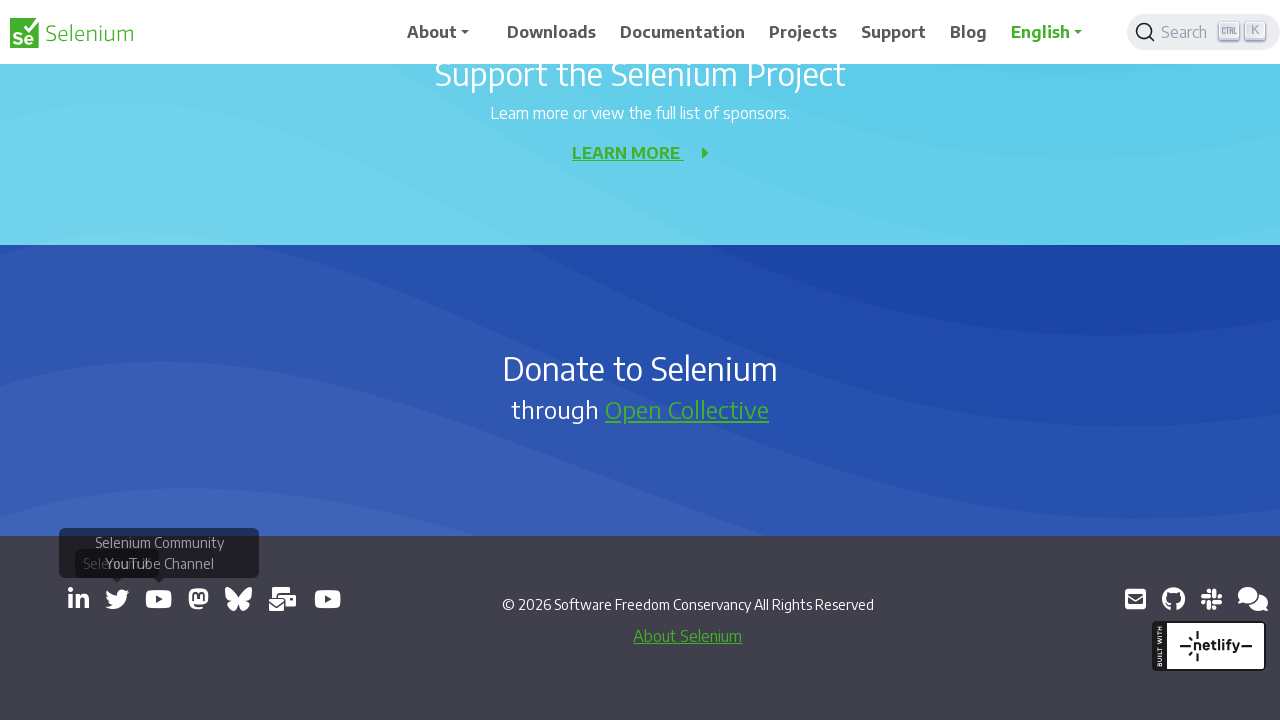

Retrieved href attribute from link: https://mastodon.social/@seleniumHQ@fosstodon.org
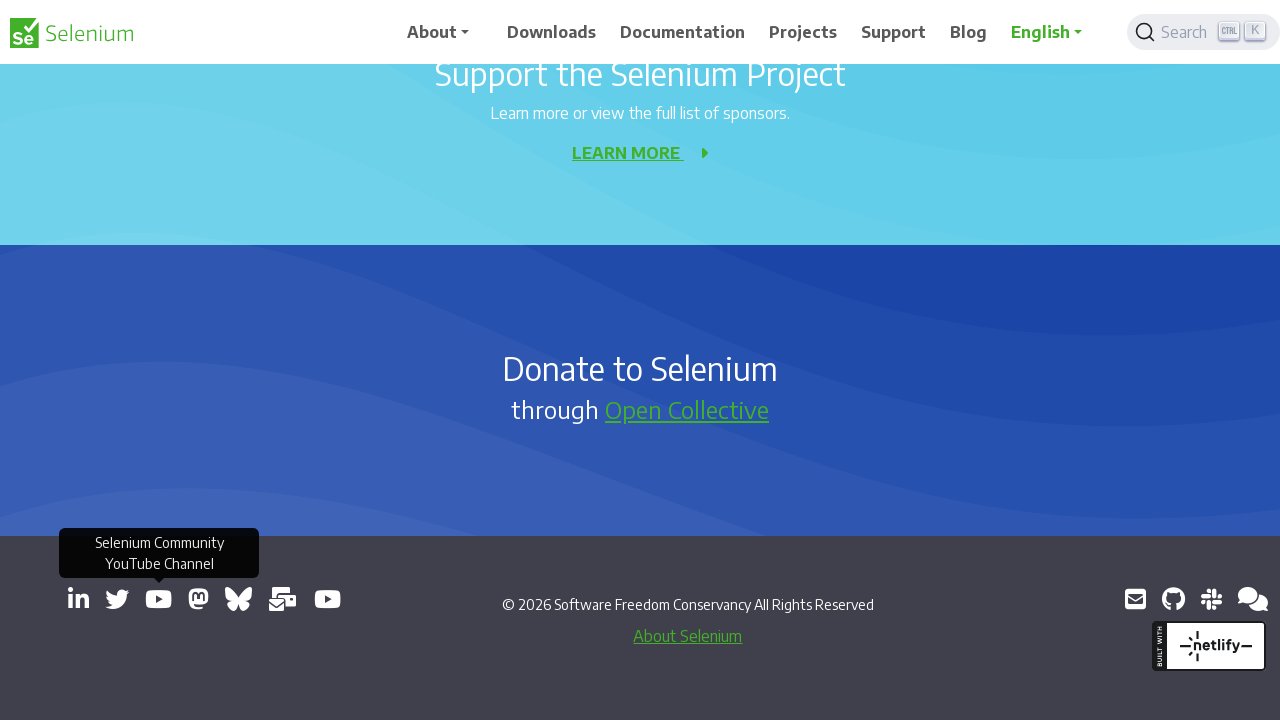

Clicked link with href 'https://mastodon.social/@seleniumHQ@fosstodon.org' to open new tab at (198, 599) on a[target='_blank'] >> nth=5
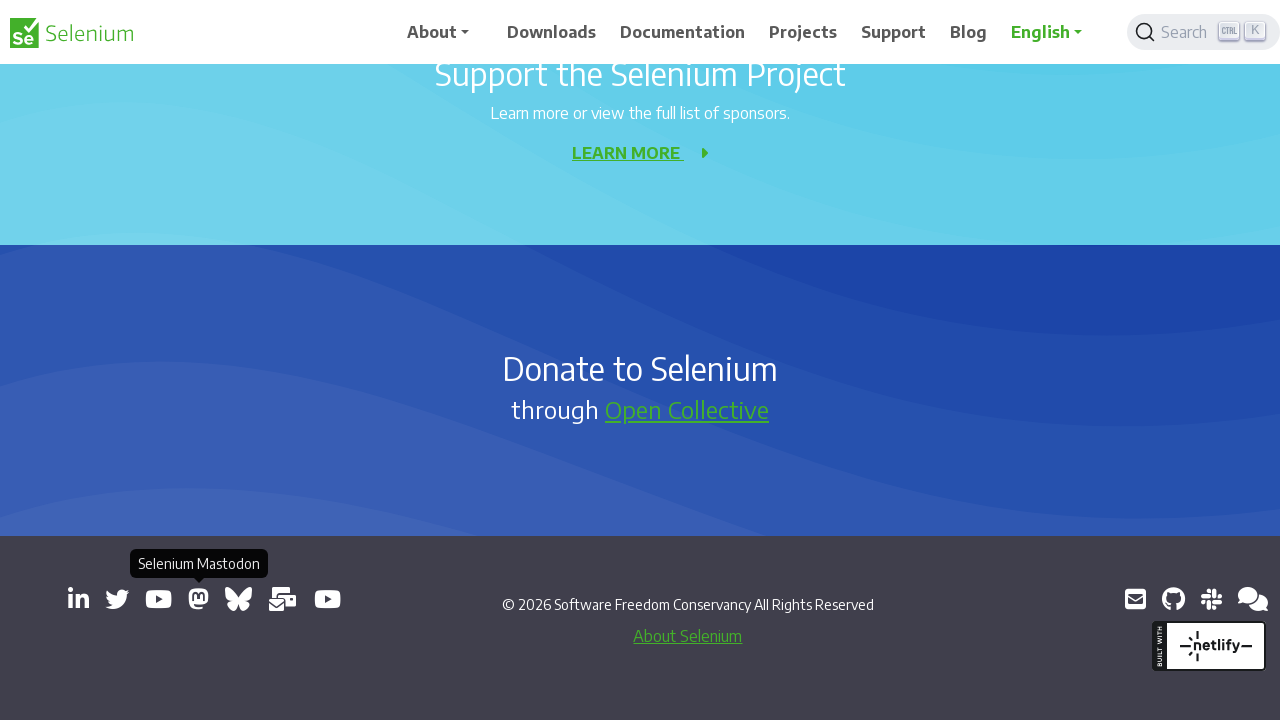

Retrieved href attribute from link: https://bsky.app/profile/seleniumconf.bsky.social
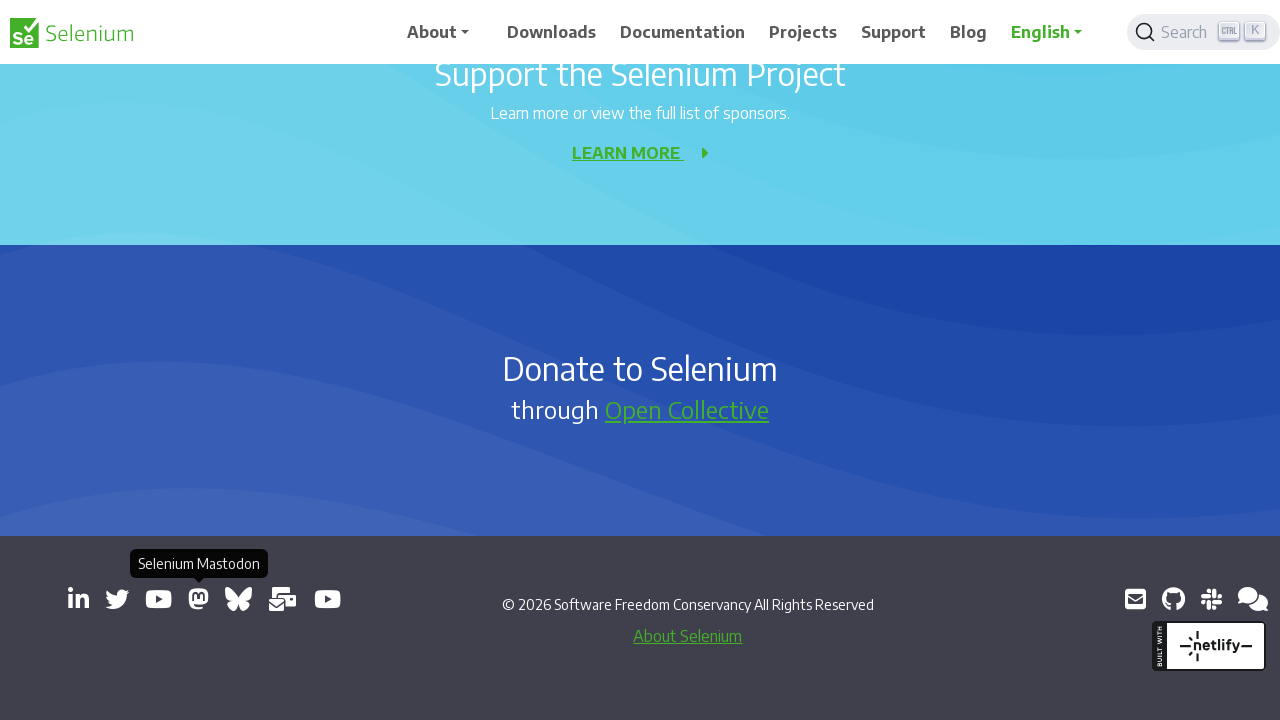

Clicked link with href 'https://bsky.app/profile/seleniumconf.bsky.social' to open new tab at (238, 599) on a[target='_blank'] >> nth=6
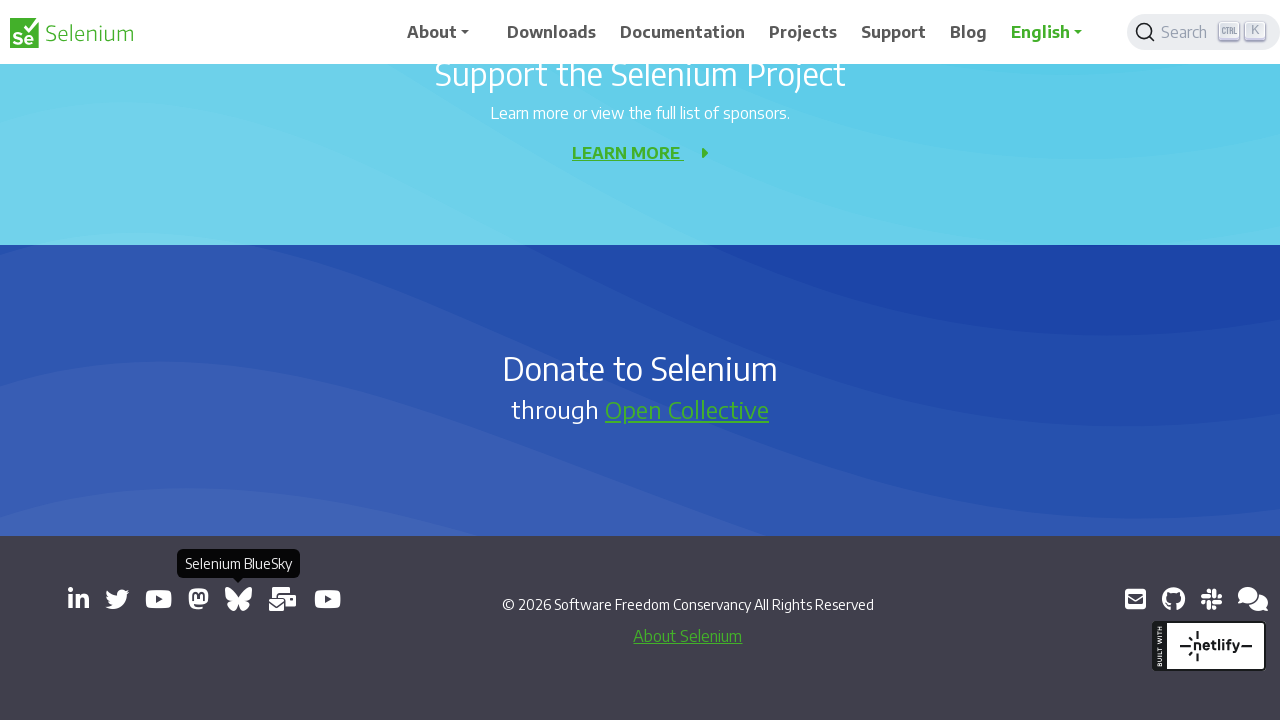

Retrieved href attribute from link: https://groups.google.com/group/selenium-users
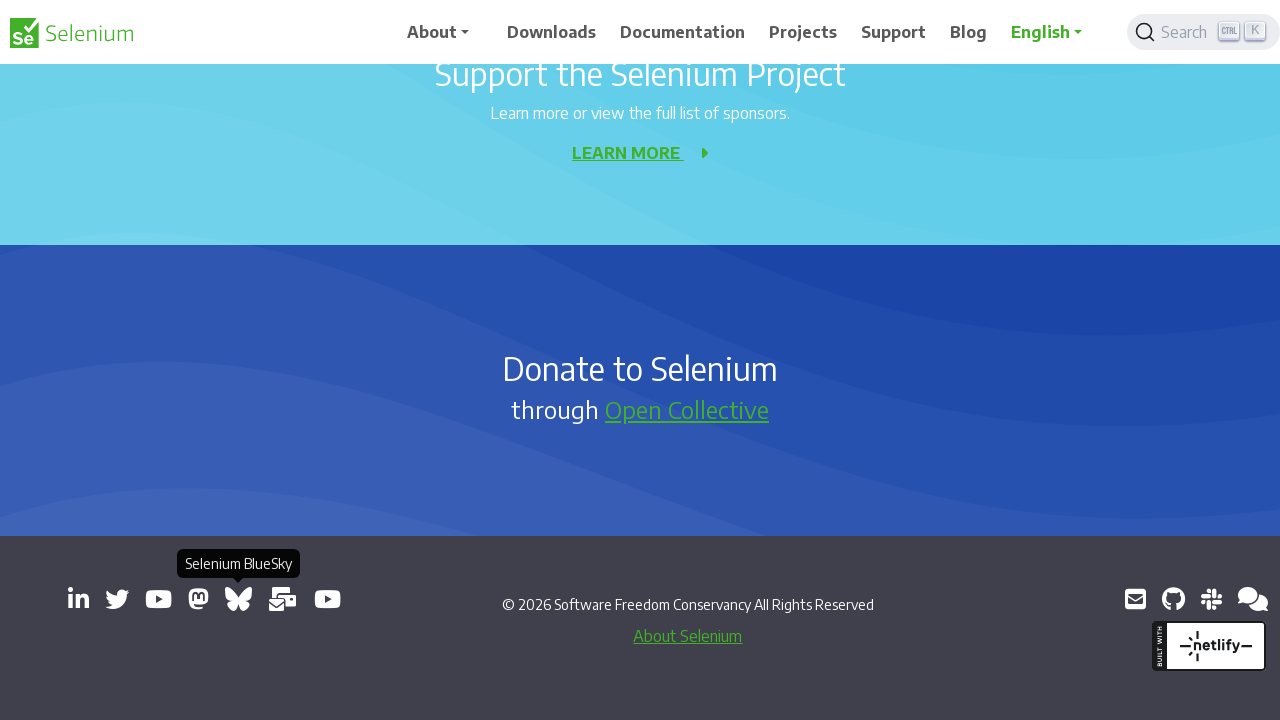

Clicked link with href 'https://groups.google.com/group/selenium-users' to open new tab at (283, 599) on a[target='_blank'] >> nth=7
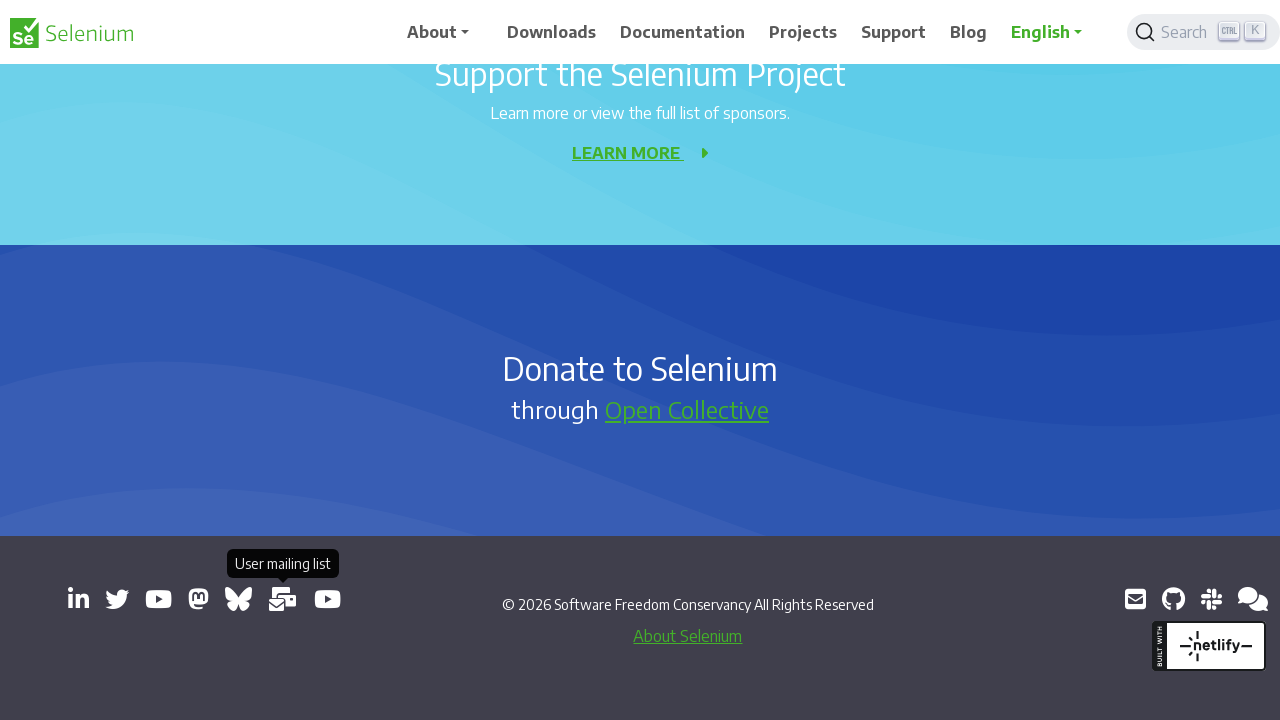

Retrieved href attribute from link: https://www.youtube.com/channel/UCbDlgX_613xNMrDqCe3QNEw
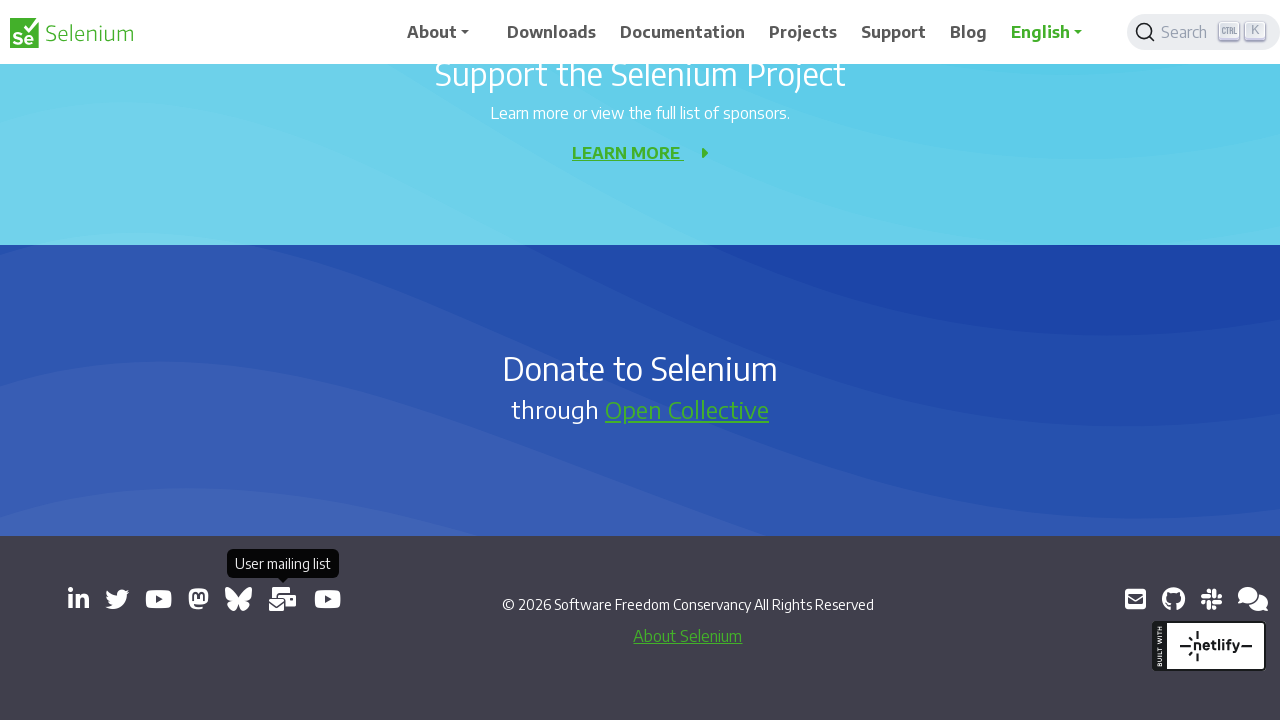

Clicked link with href 'https://www.youtube.com/channel/UCbDlgX_613xNMrDqCe3QNEw' to open new tab at (328, 599) on a[target='_blank'] >> nth=8
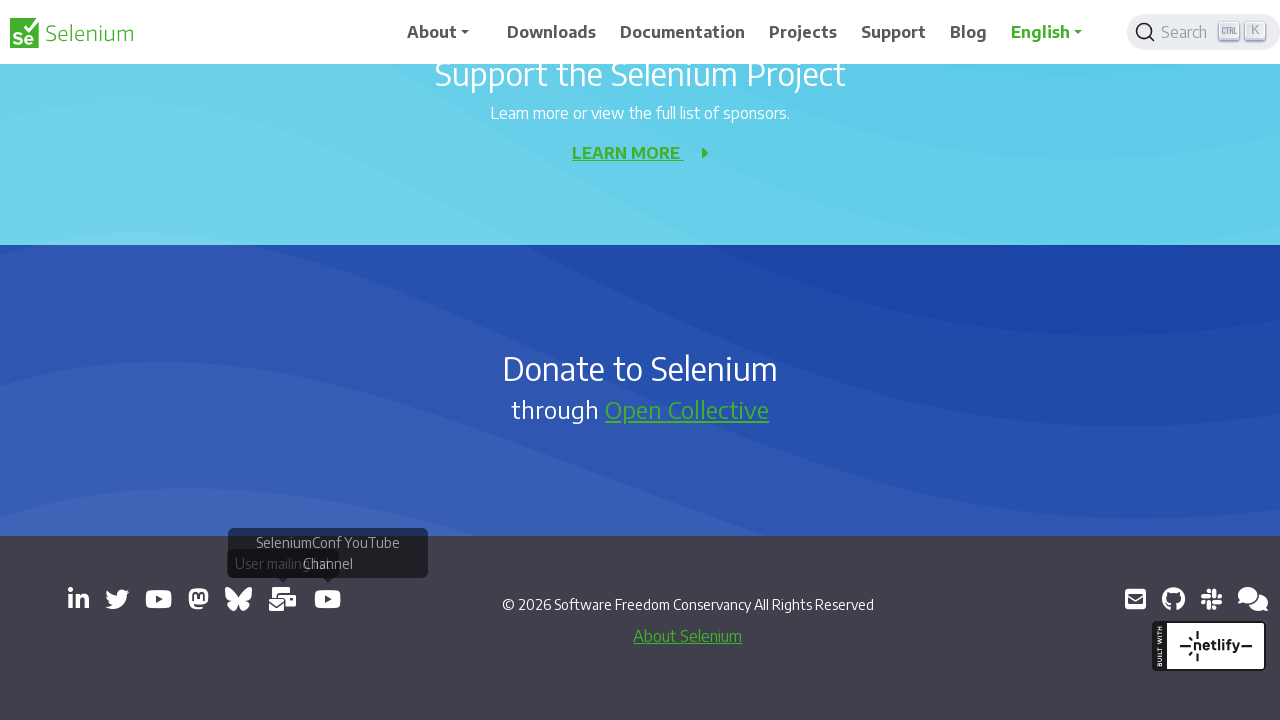

Retrieved href attribute from link: mailto:selenium@sfconservancy.org
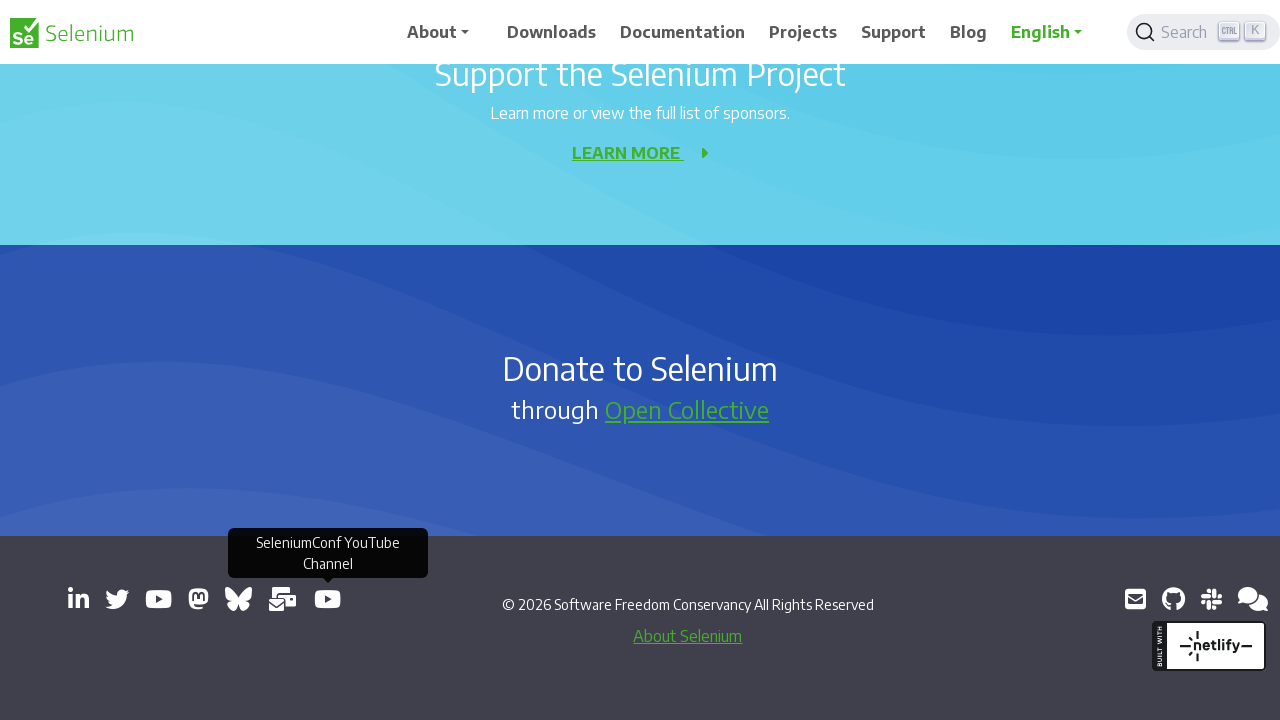

Retrieved href attribute from link: https://github.com/seleniumhq/selenium
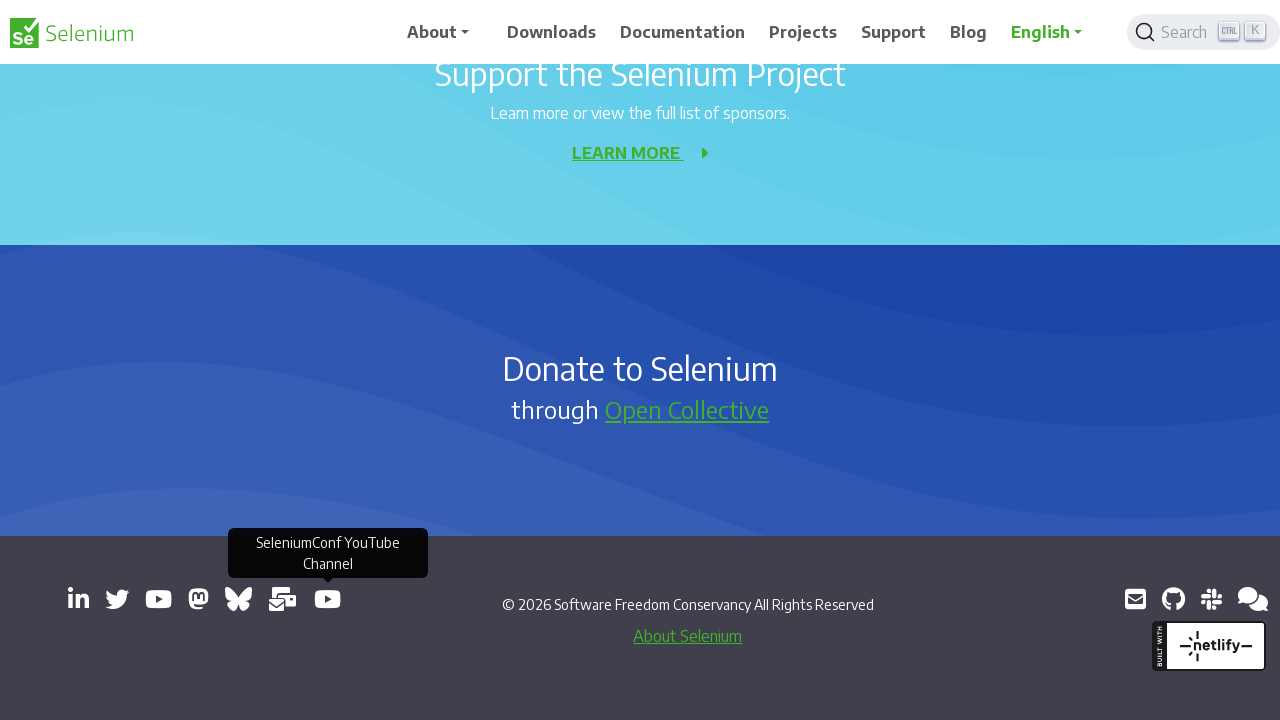

Clicked link with href 'https://github.com/seleniumhq/selenium' to open new tab at (1173, 599) on a[target='_blank'] >> nth=10
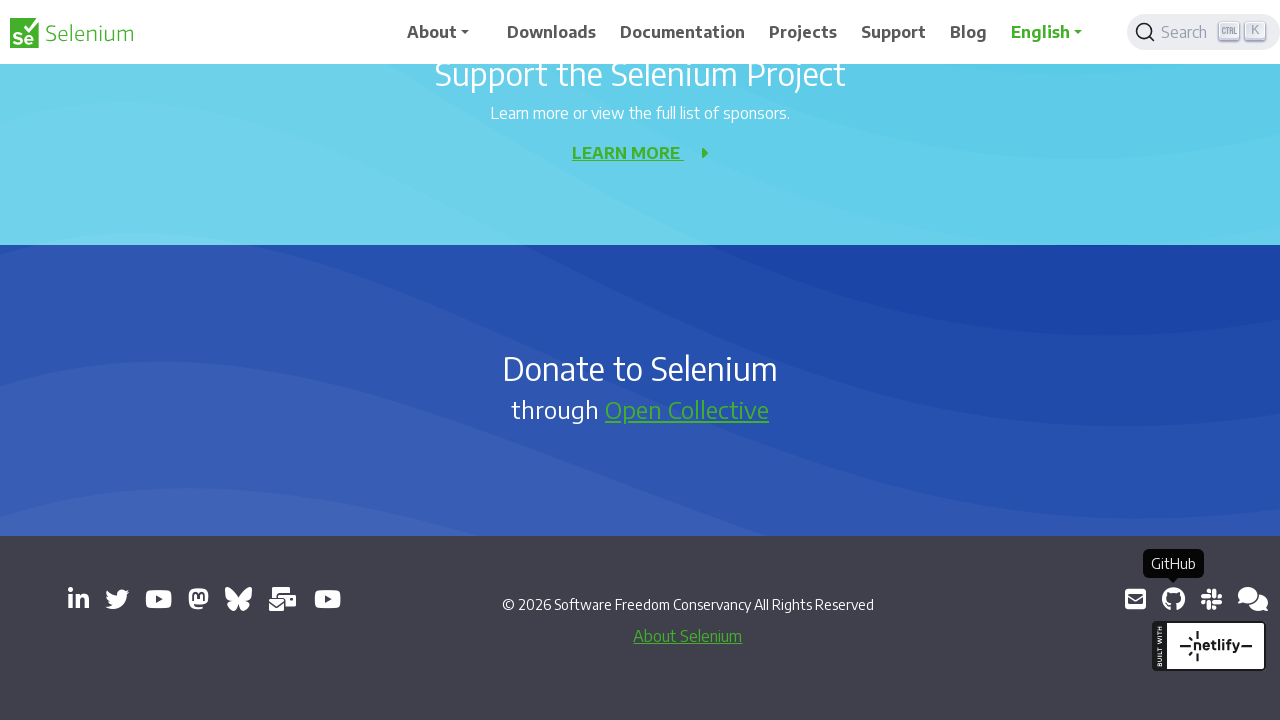

Retrieved href attribute from link: https://inviter.co/seleniumhq
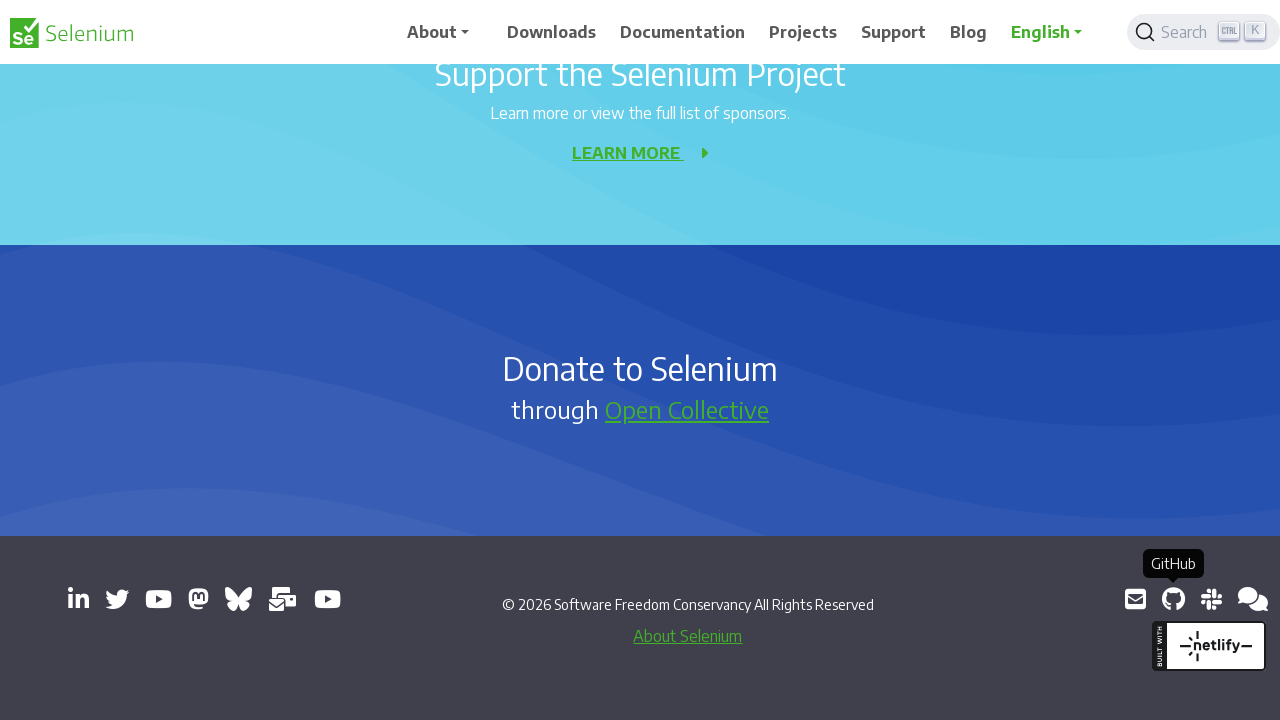

Clicked link with href 'https://inviter.co/seleniumhq' to open new tab at (1211, 599) on a[target='_blank'] >> nth=11
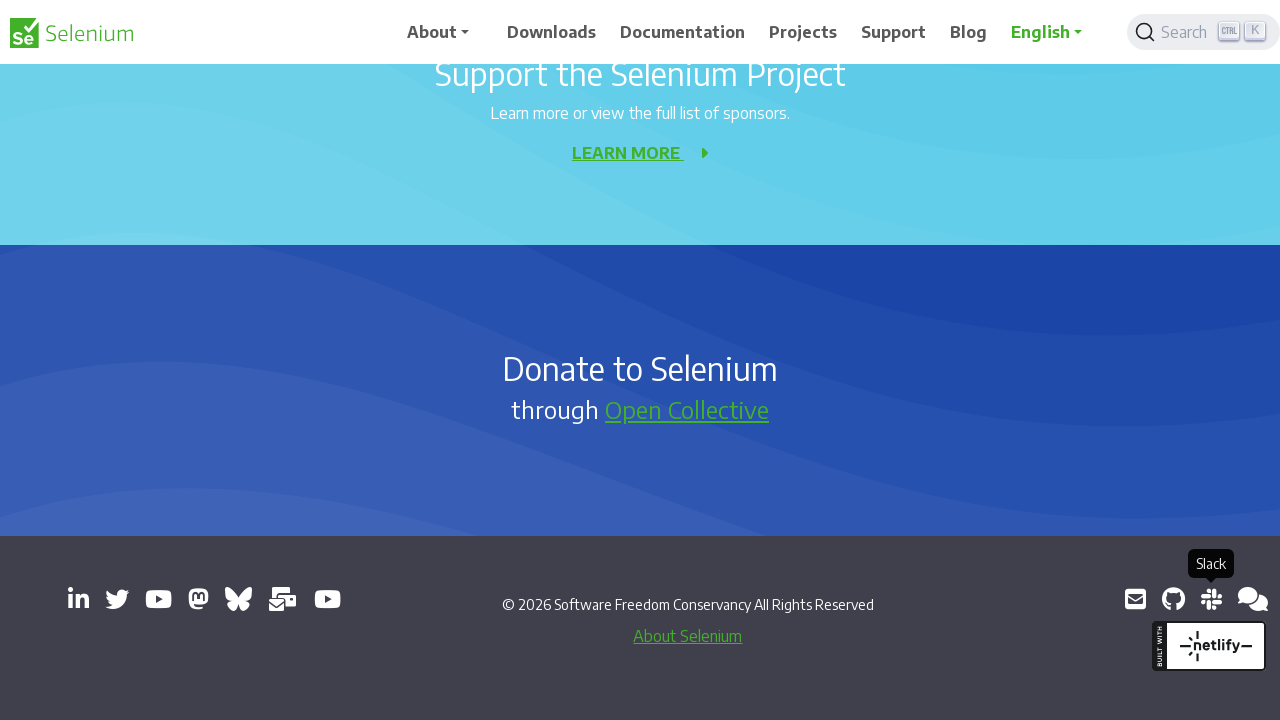

Retrieved href attribute from link: https://web.libera.chat/#selenium
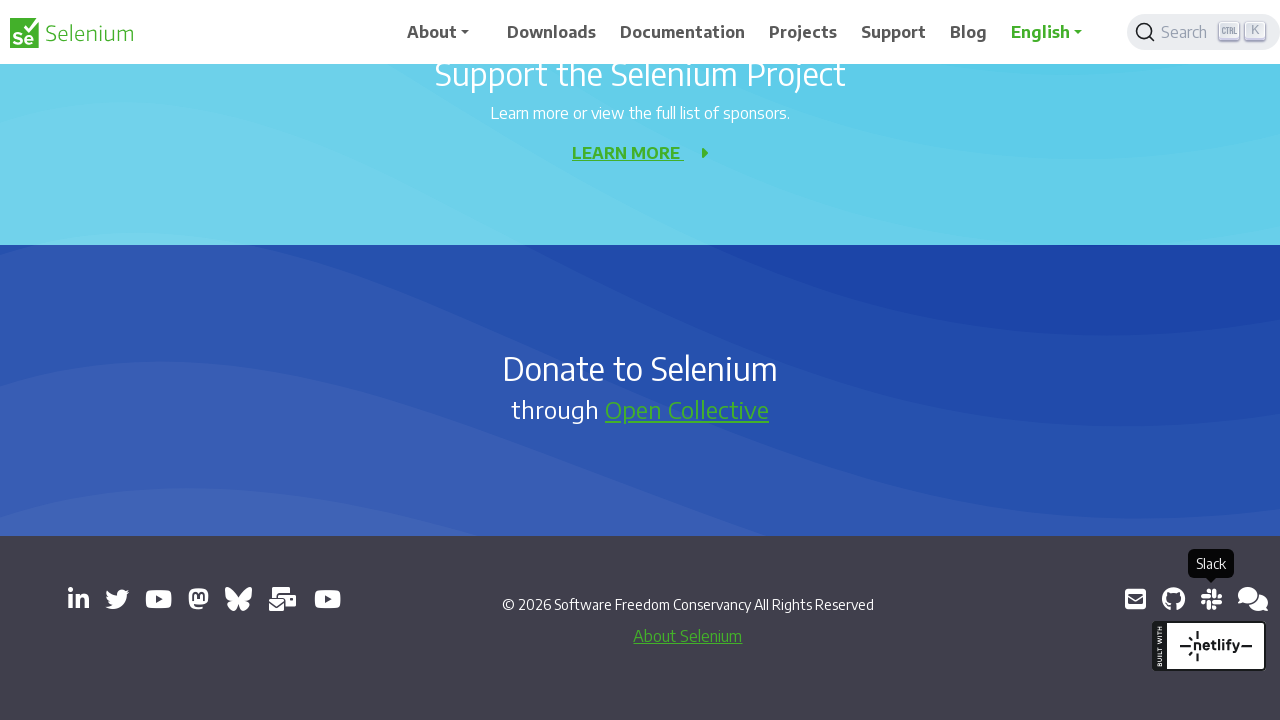

Clicked link with href 'https://web.libera.chat/#selenium' to open new tab at (1253, 599) on a[target='_blank'] >> nth=12
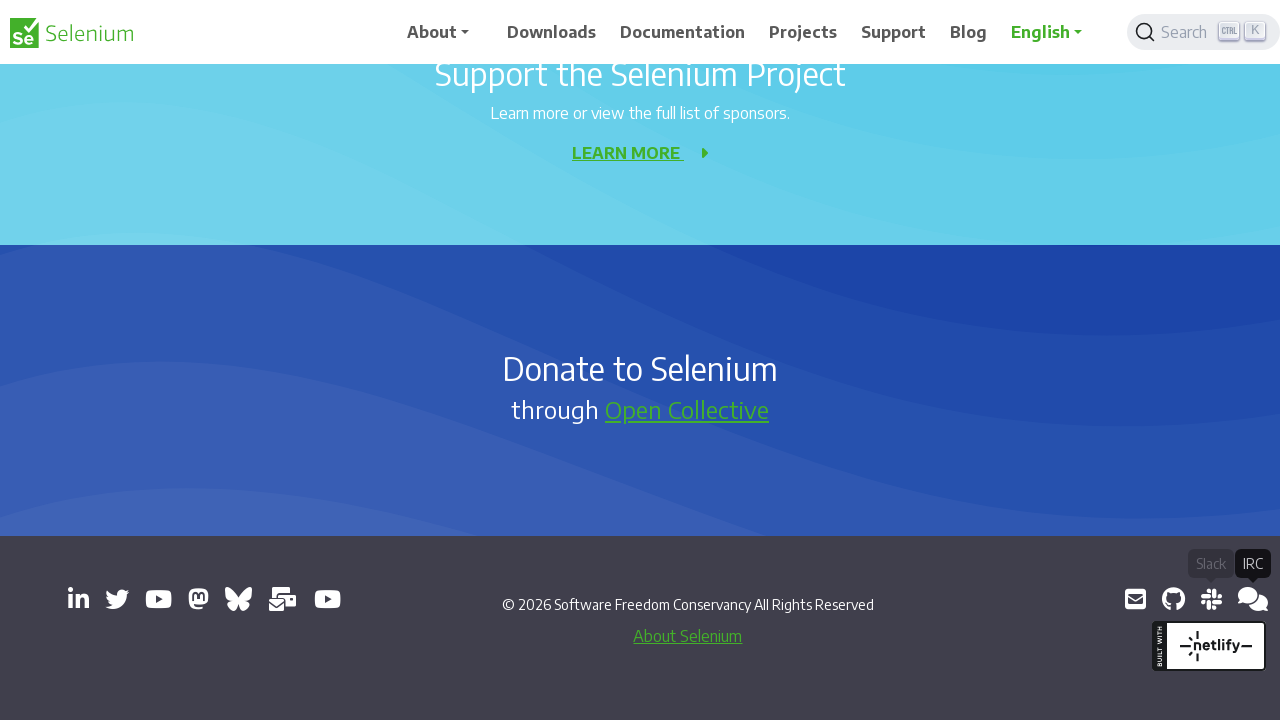

Retrieved href attribute from link: https://groups.google.com/g/selenium-developers
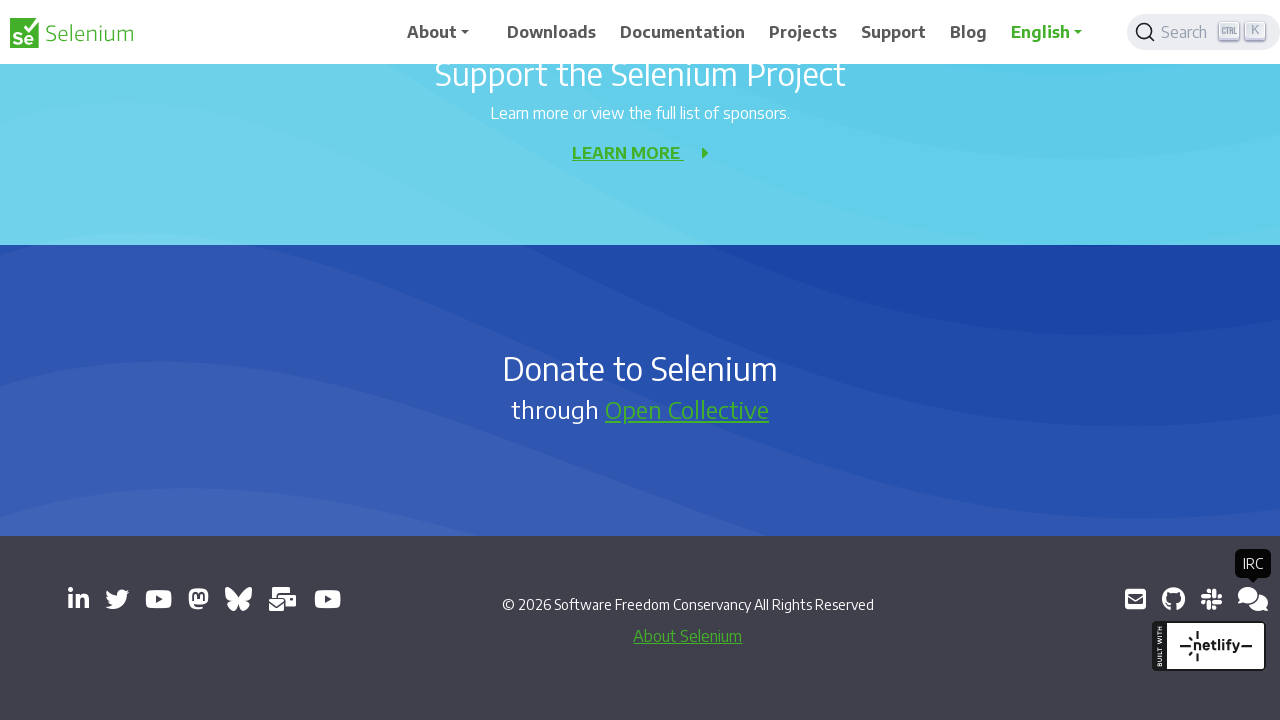

Clicked link with href 'https://groups.google.com/g/selenium-developers' to open new tab at (1248, 599) on a[target='_blank'] >> nth=13
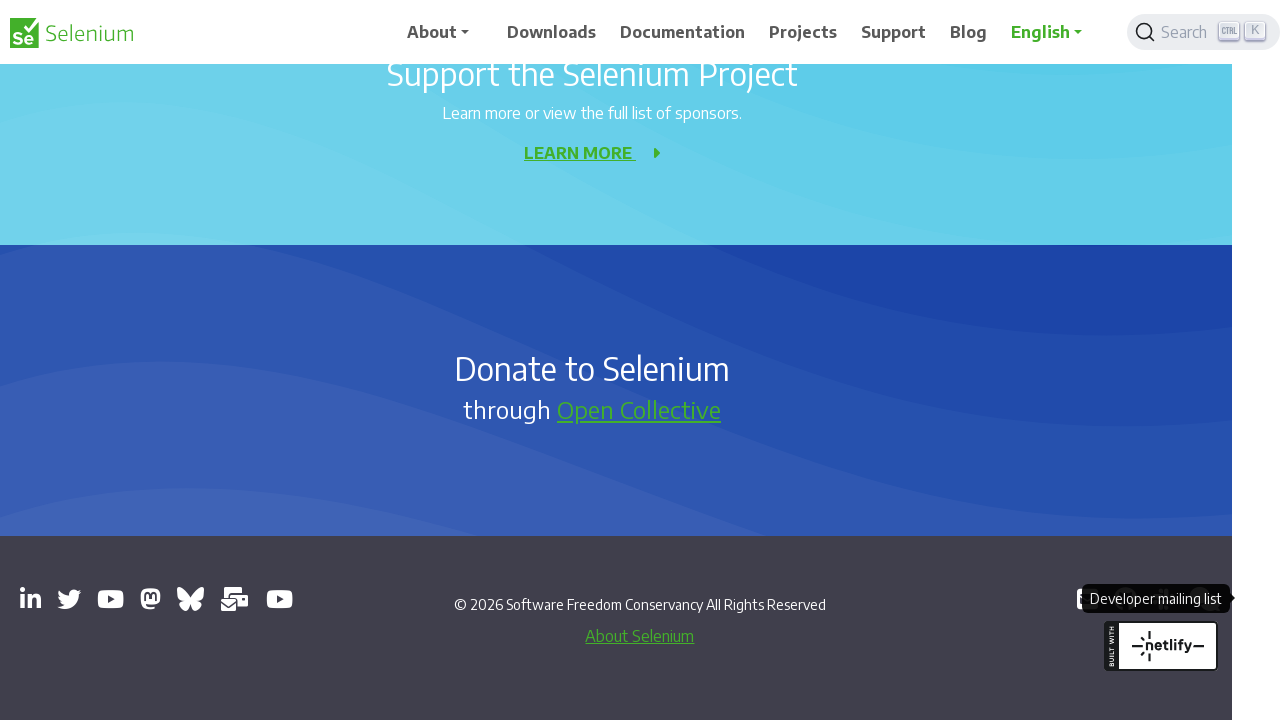

Waited for new page to load - title: Register - SeleniumConf, URL: https://seleniumconf.com/register/?utm_medium=Referral&utm_source=selenium.dev&utm_campaign=register
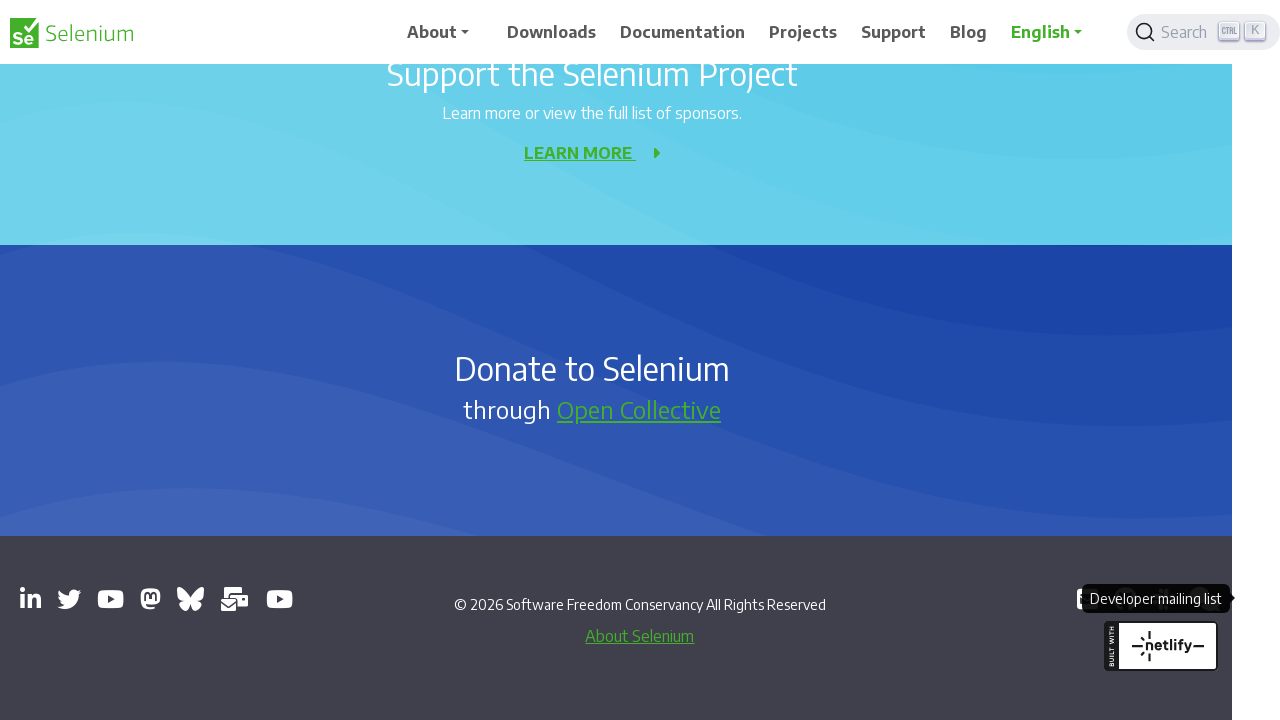

Waited for new page to load - title: , URL: chrome-error://chromewebdata/
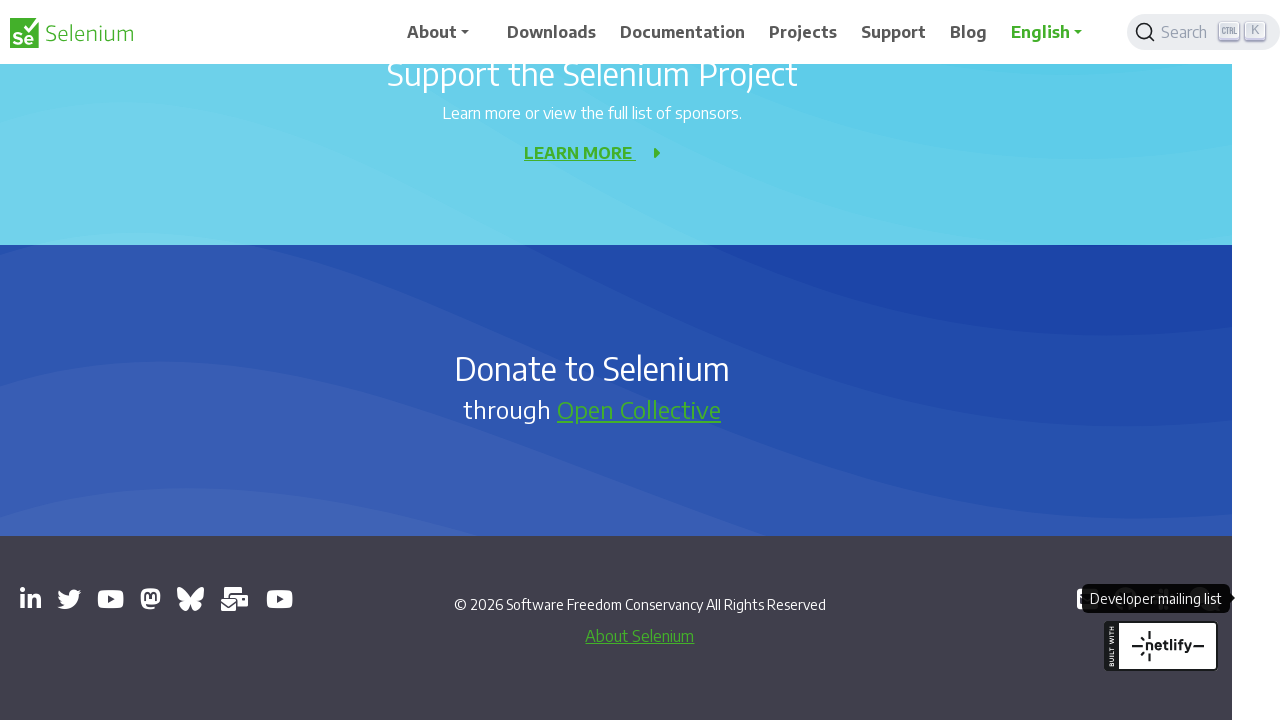

Waited for new page to load - title: , URL: chrome-error://chromewebdata/
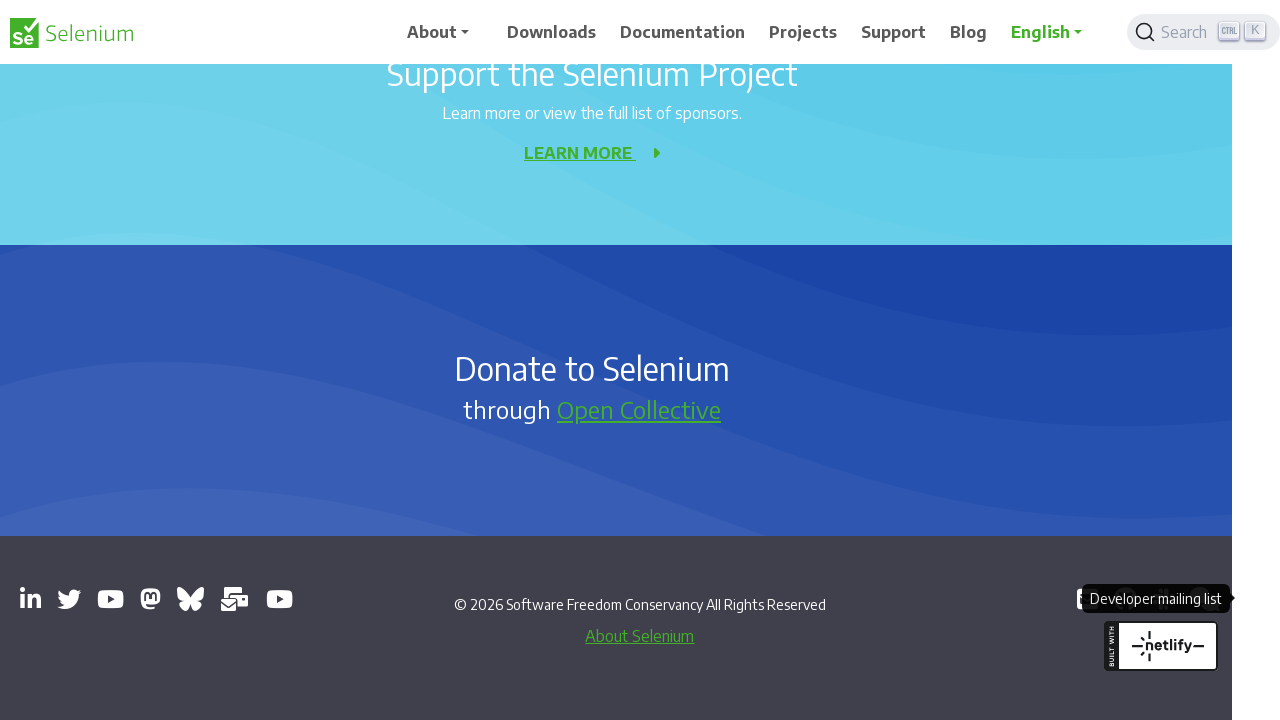

Waited for new page to load - title: , URL: chrome-error://chromewebdata/
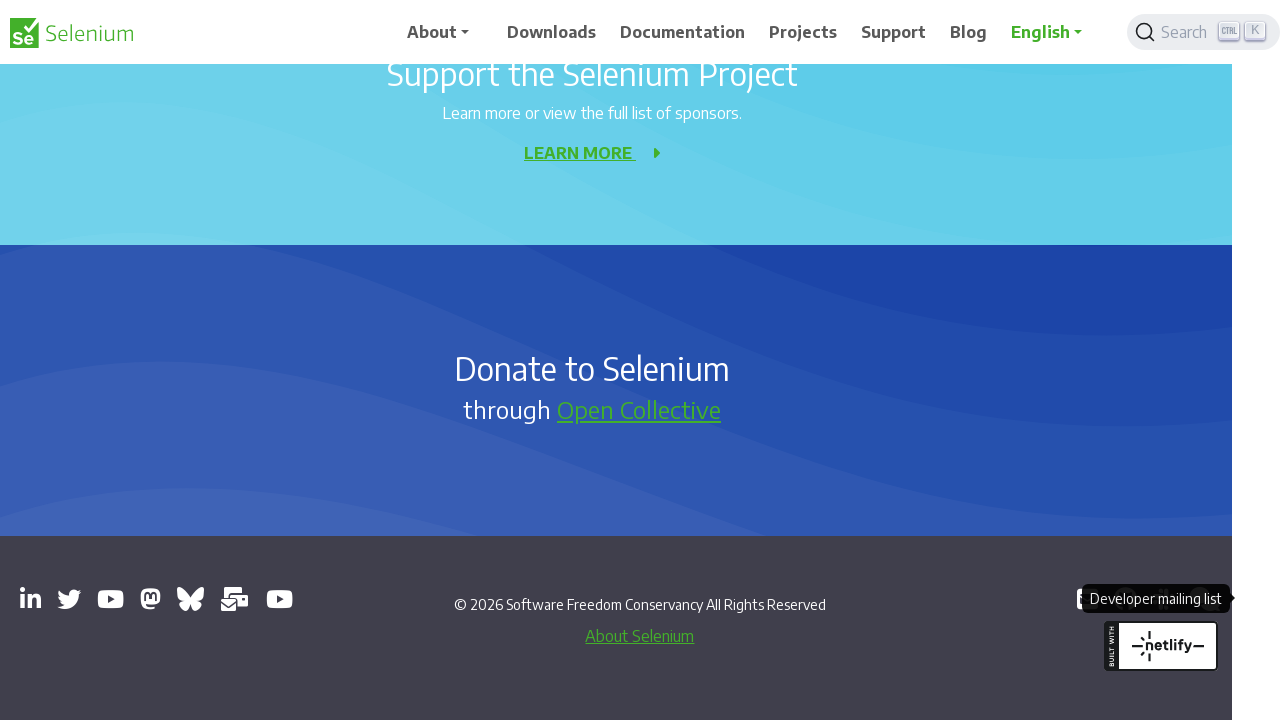

Waited for new page to load - title: SeleniumHQ Project - YouTube, URL: https://www.youtube.com/@SeleniumHQProject
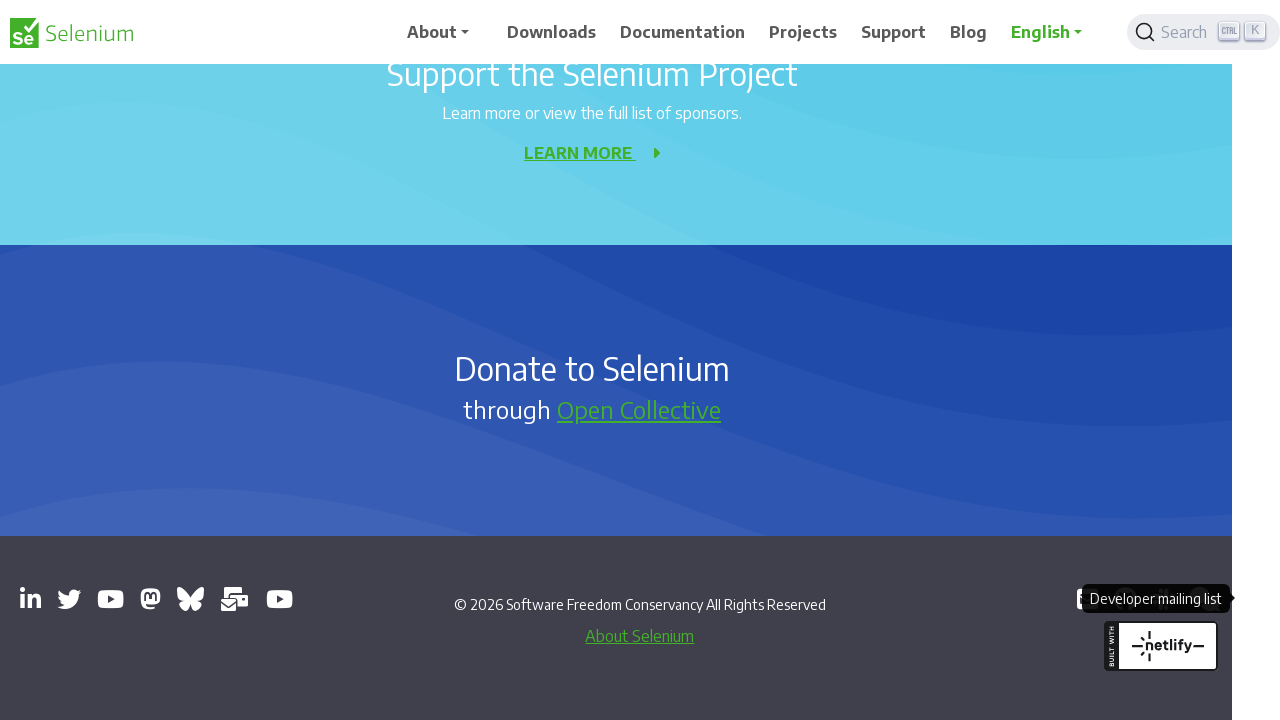

Waited for new page to load - title: Mastodon, URL: https://mastodon.social/redirect/accounts/110869641967823055
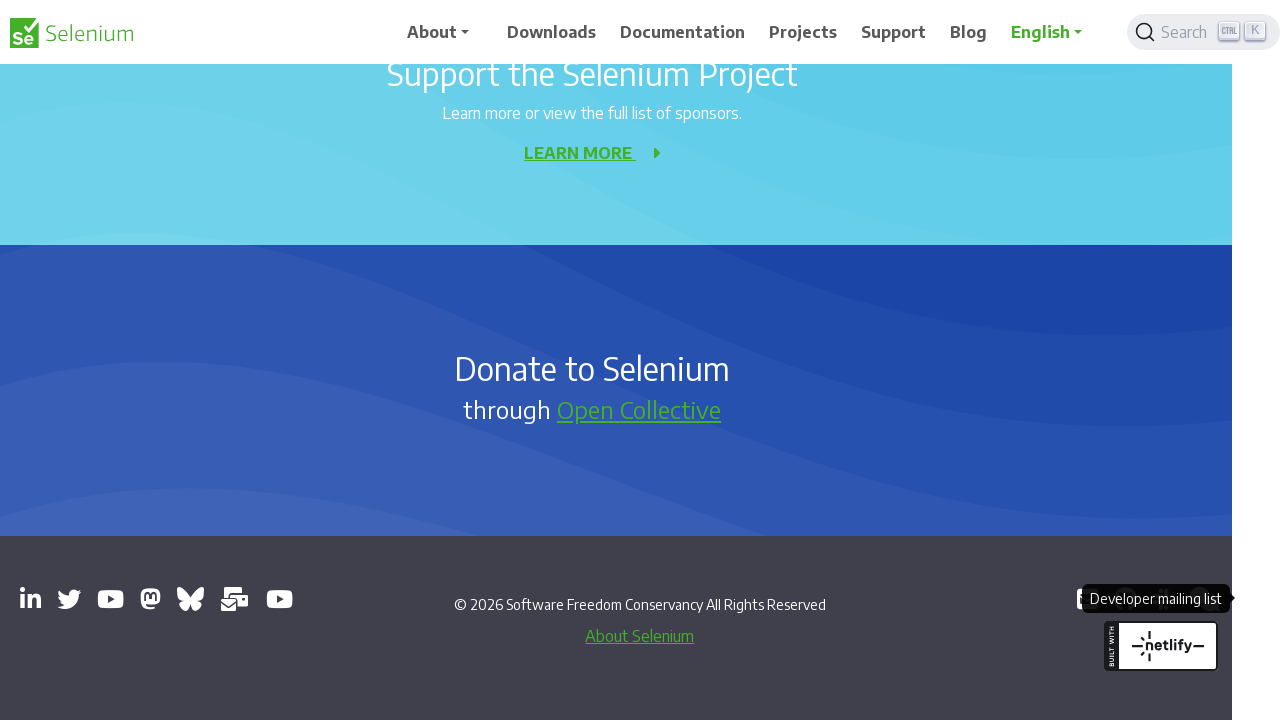

Waited for new page to load - title: SeleniumConf (@seleniumconf.bsky.social) — Bluesky, URL: https://bsky.app/profile/seleniumconf.bsky.social
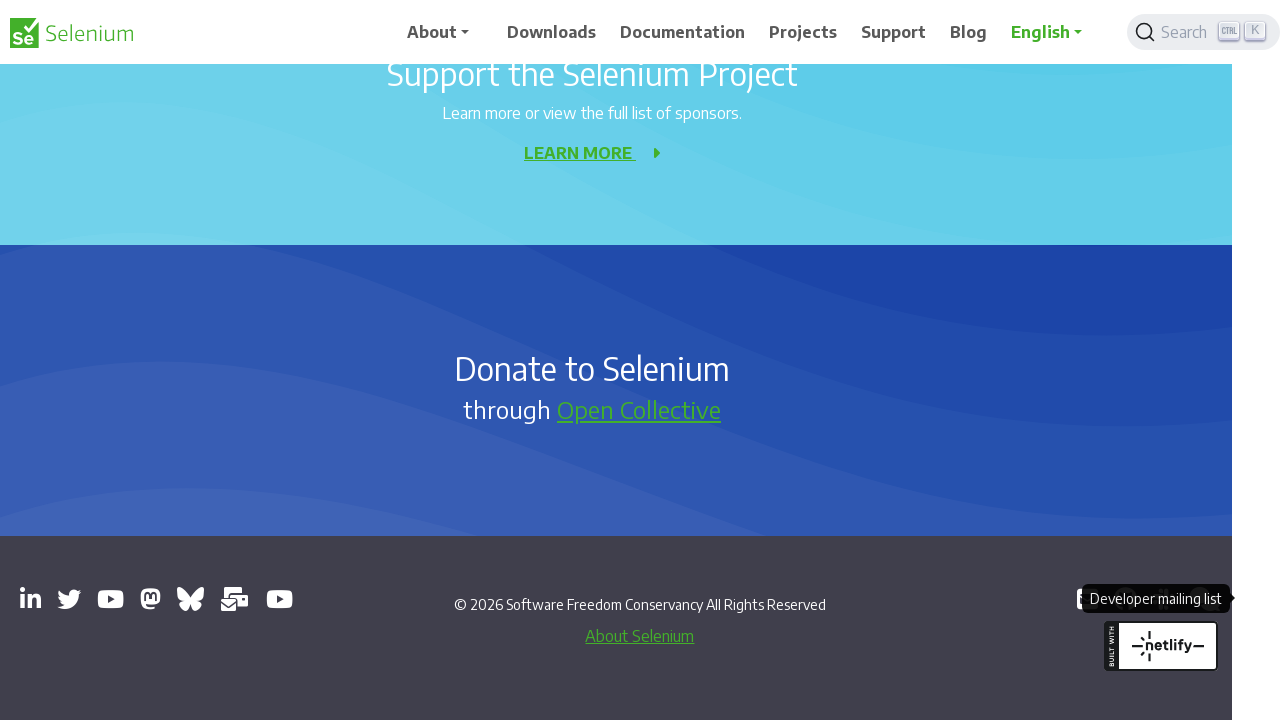

Waited for new page to load - title: Selenium Users - Google Groups, URL: https://groups.google.com/g/selenium-users
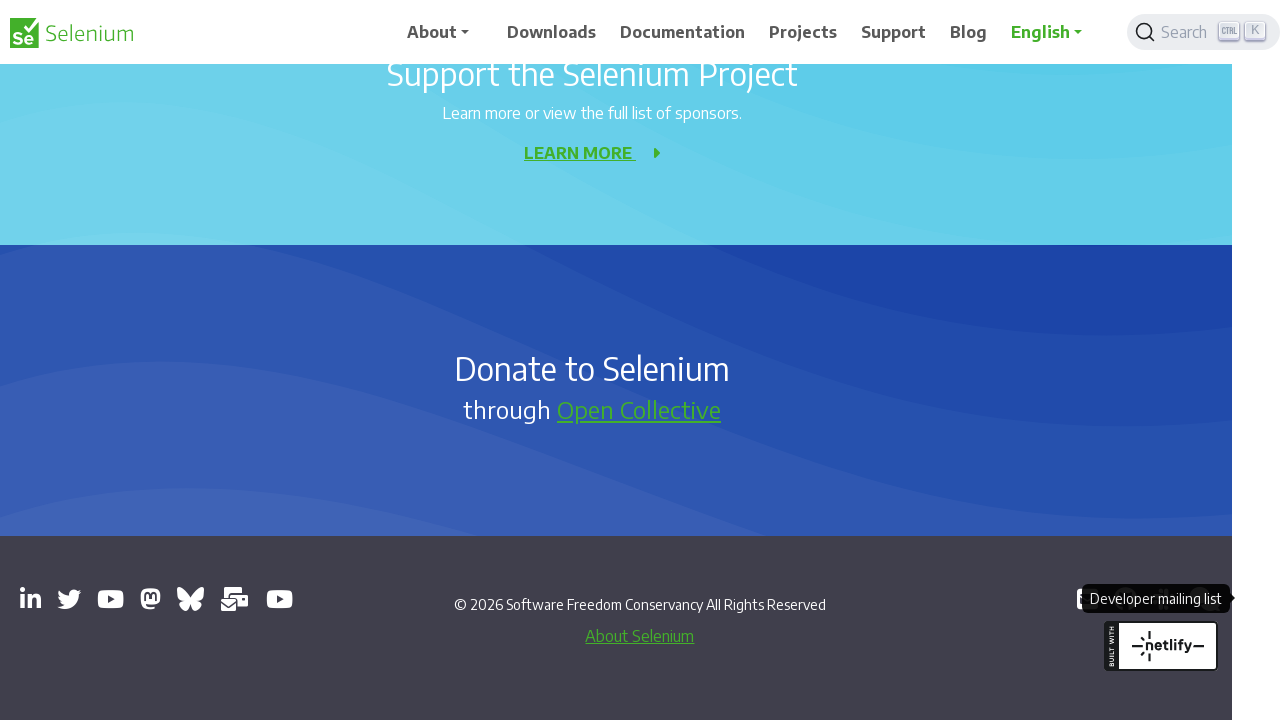

Waited for new page to load - title: Selenium Conference - YouTube, URL: https://www.youtube.com/channel/UCbDlgX_613xNMrDqCe3QNEw
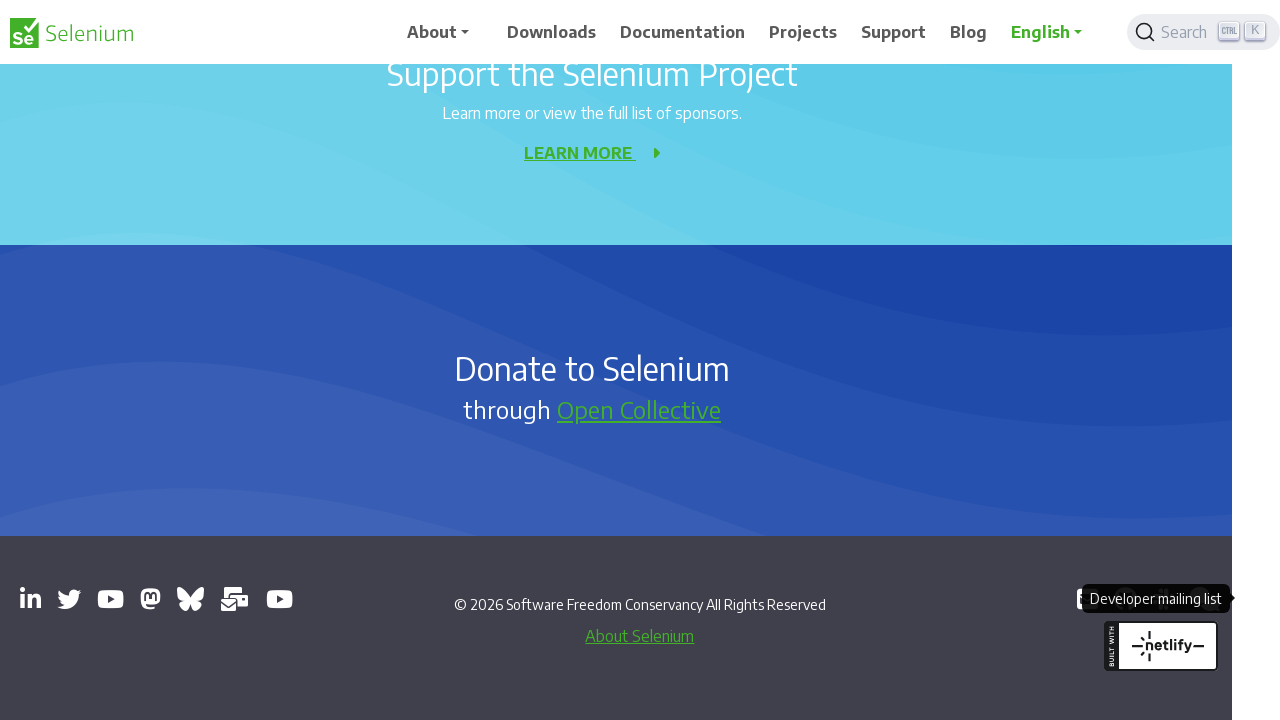

Waited for new page to load - title: GitHub - SeleniumHQ/selenium: A browser automation framework and ecosystem., URL: https://github.com/seleniumhq/selenium
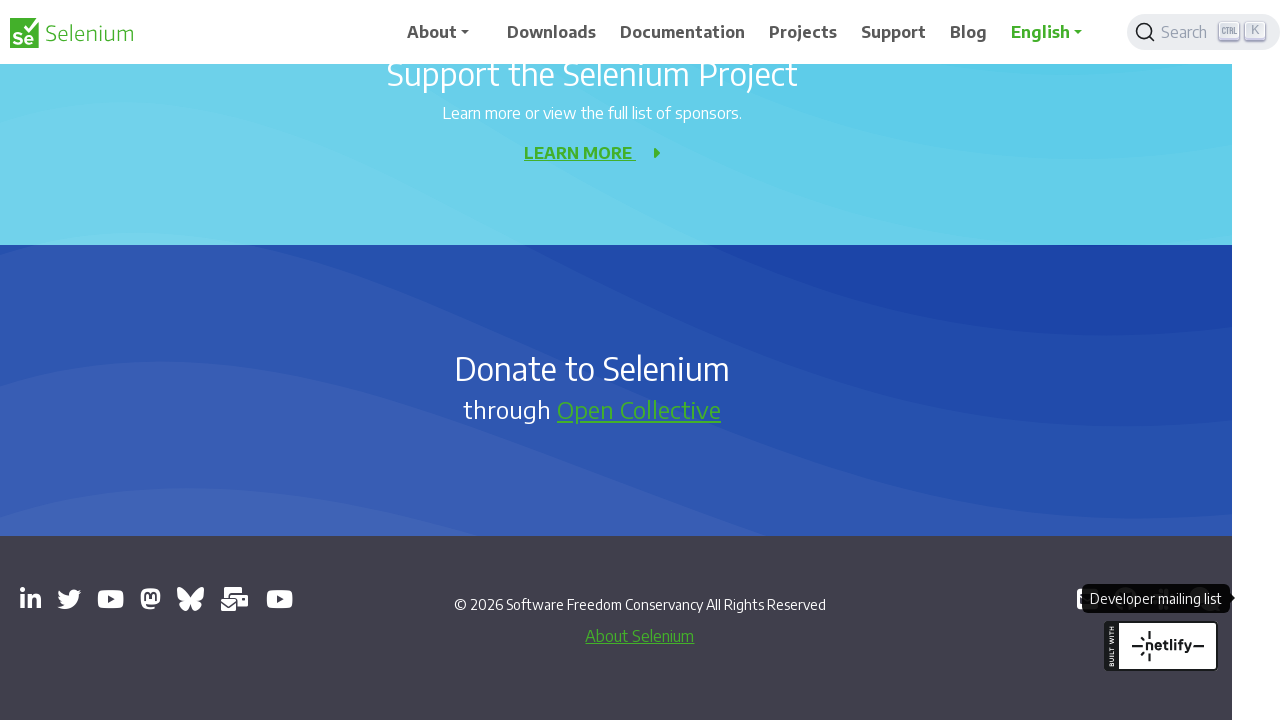

Waited for new page to load - title: , URL: https://inviter.co/seleniumhq
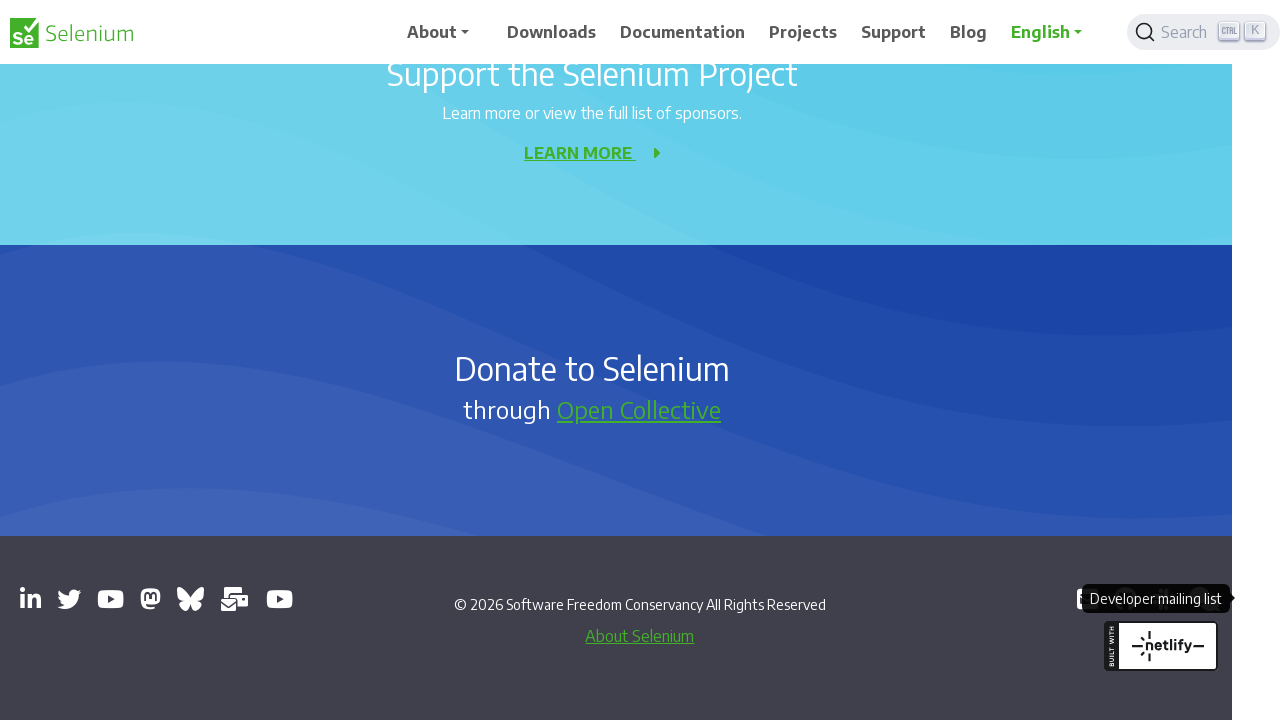

Waited for new page to load - title: Libera.Chat, URL: https://web.libera.chat/#selenium
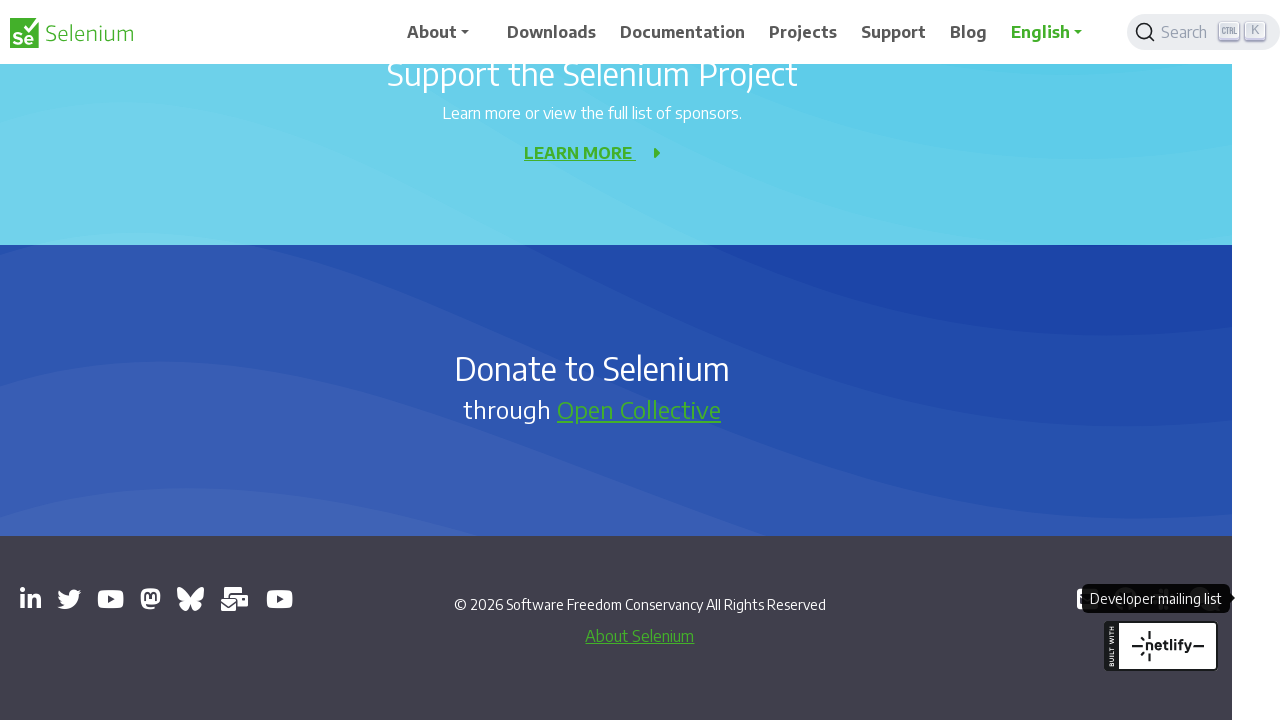

Waited for new page to load - title: Selenium Developers - Google Groups, URL: https://groups.google.com/g/selenium-developers
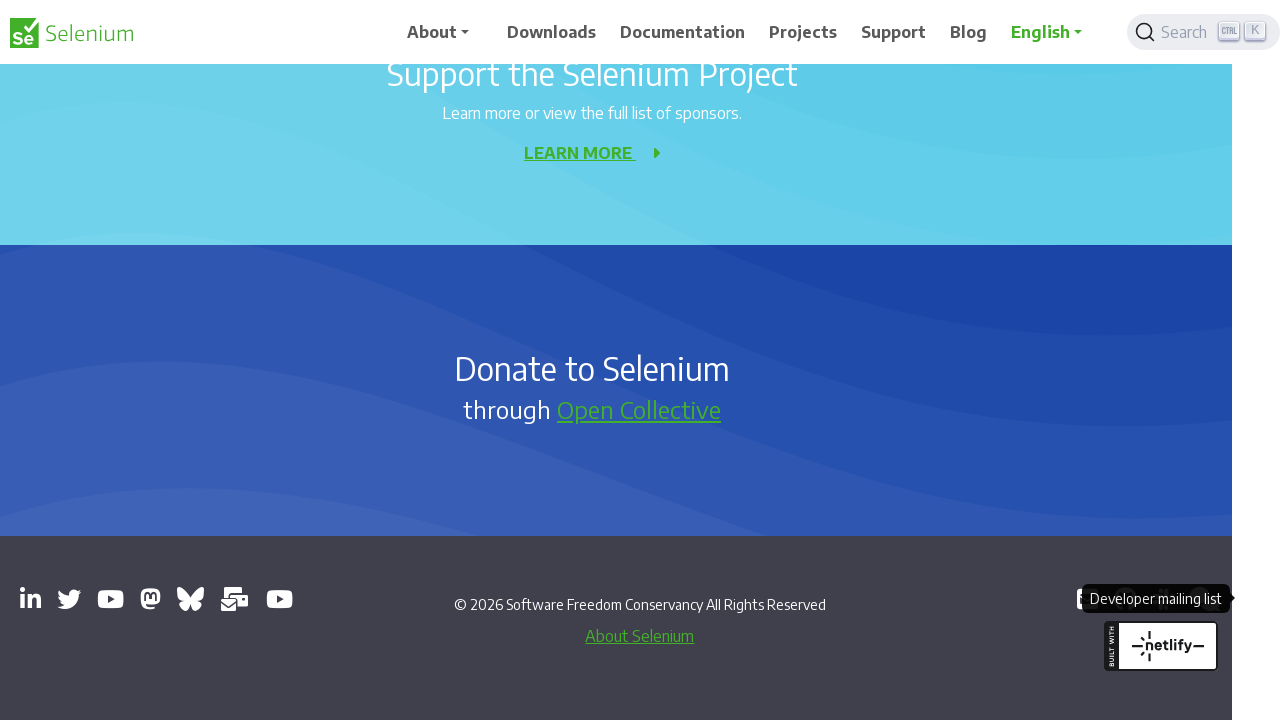

Closed opened page, returning to main page
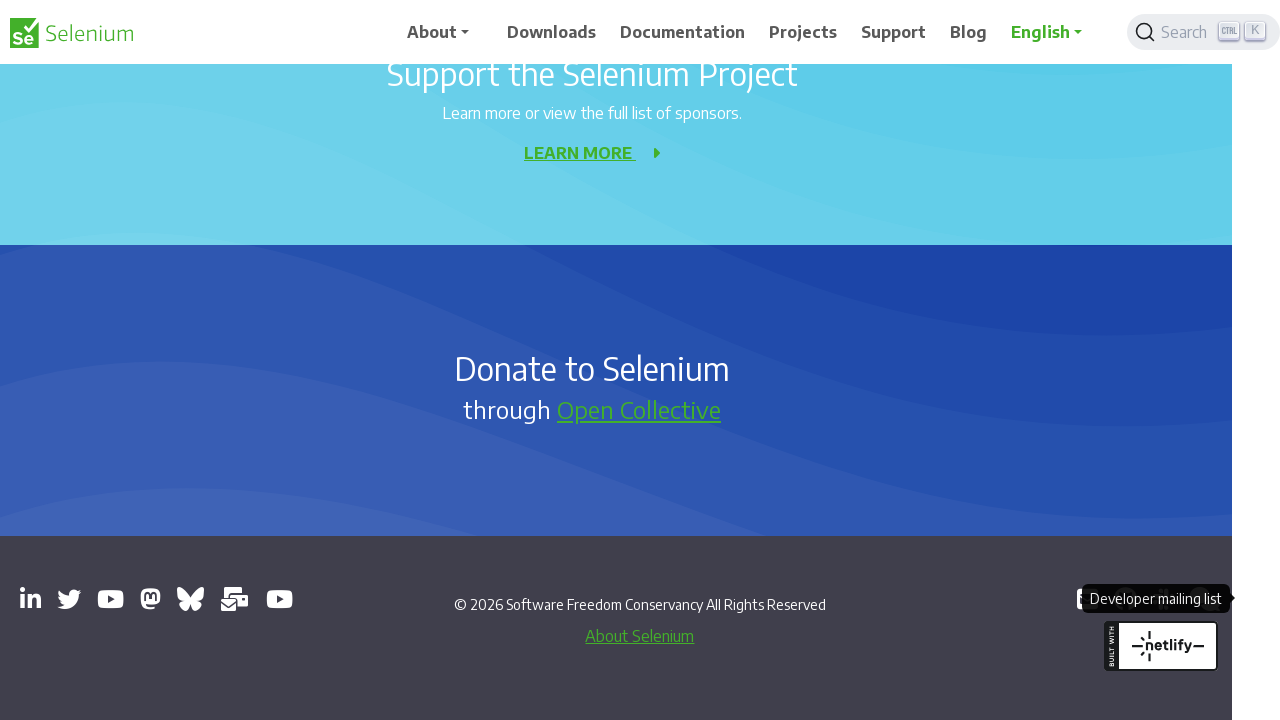

Closed opened page, returning to main page
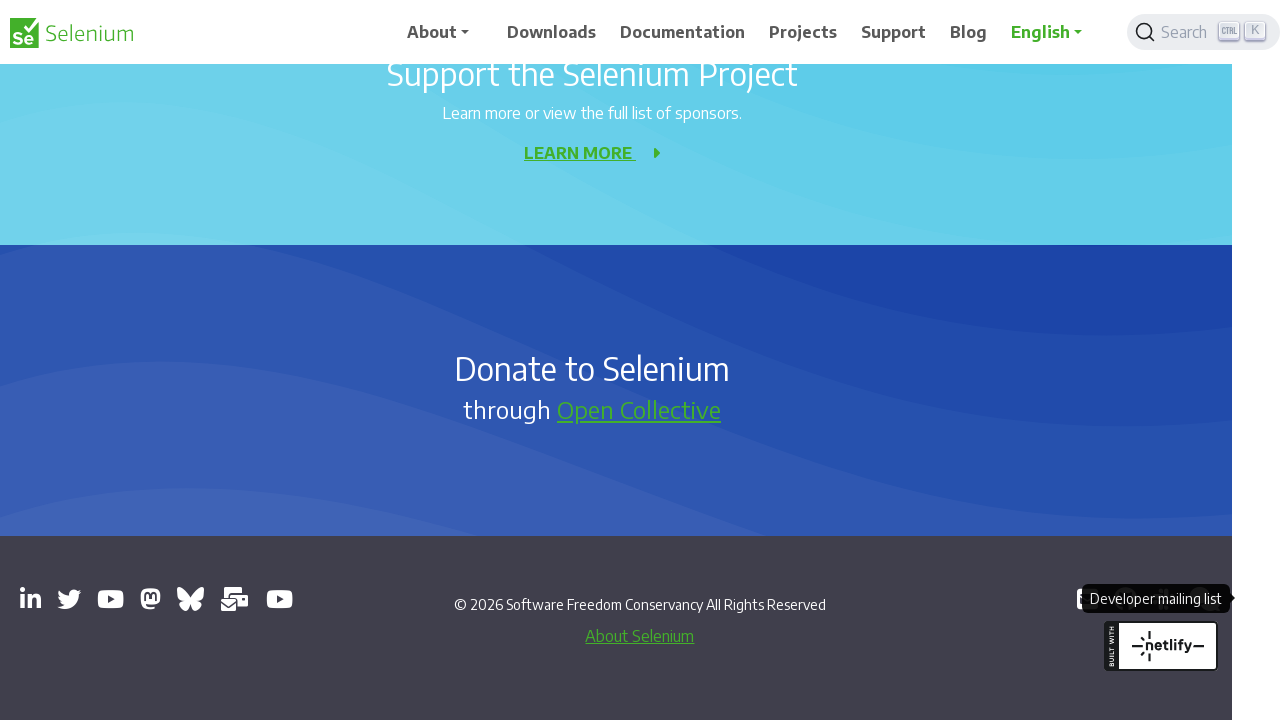

Closed opened page, returning to main page
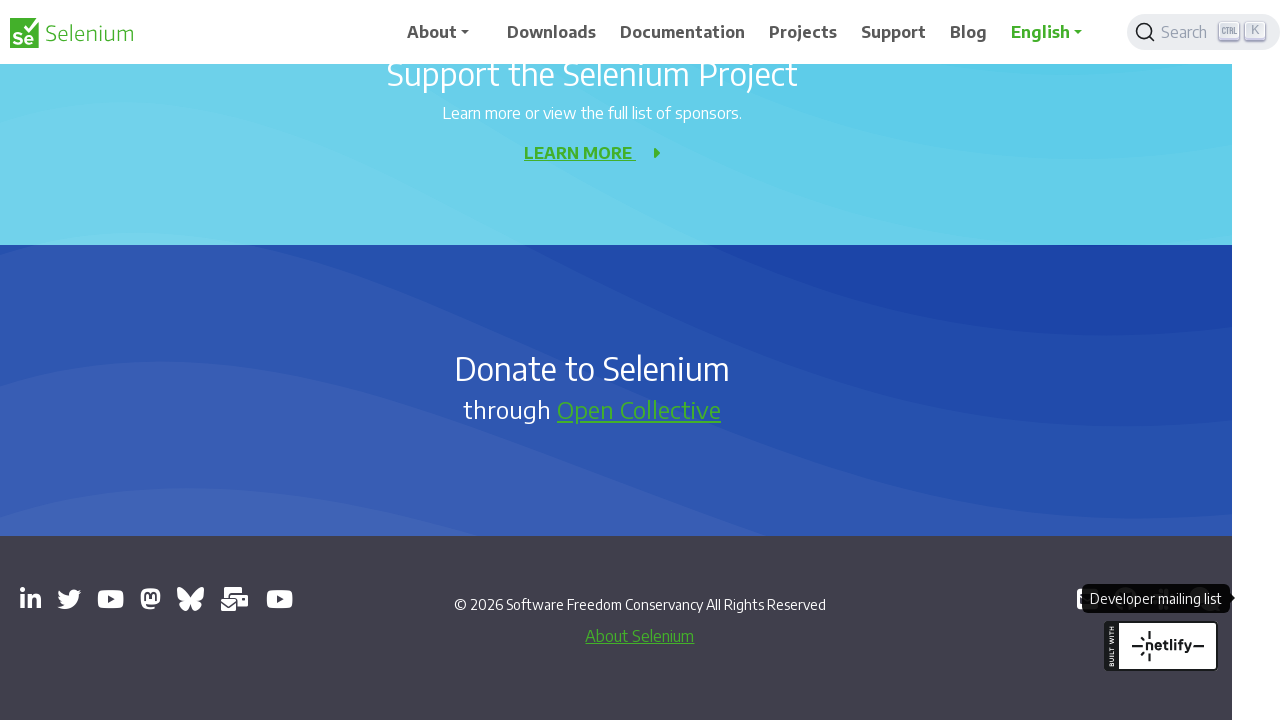

Closed opened page, returning to main page
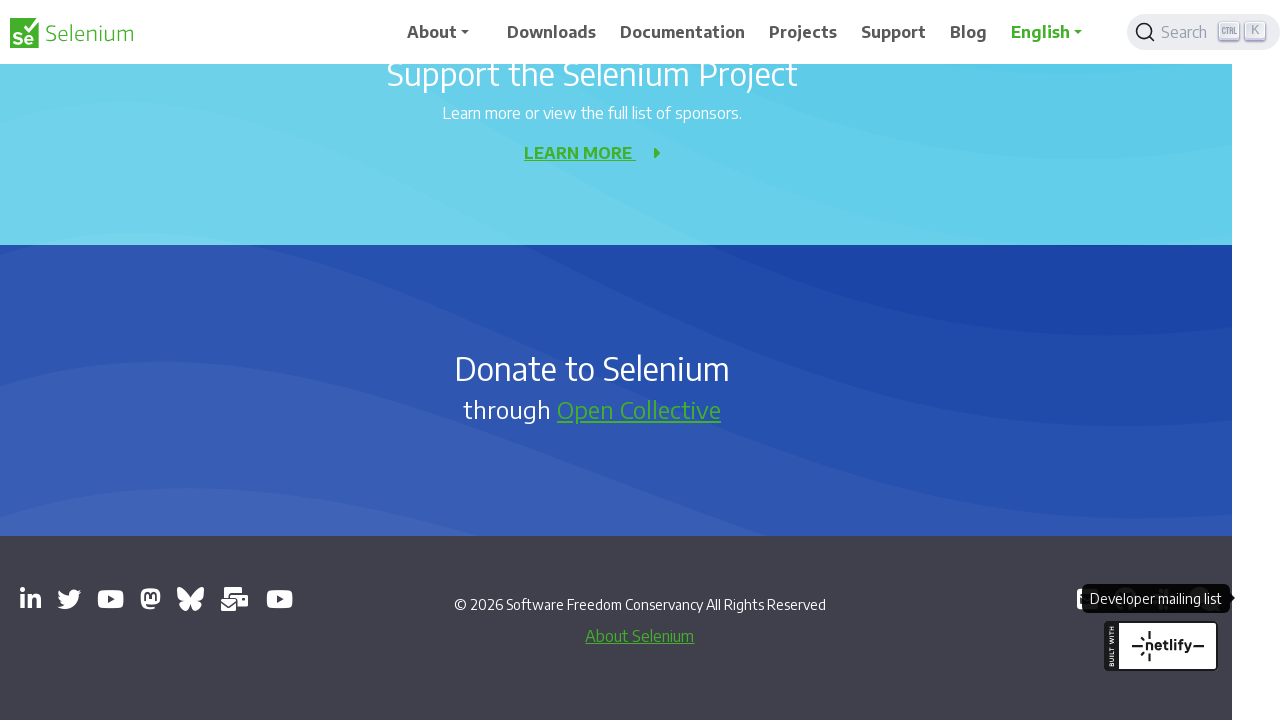

Closed opened page, returning to main page
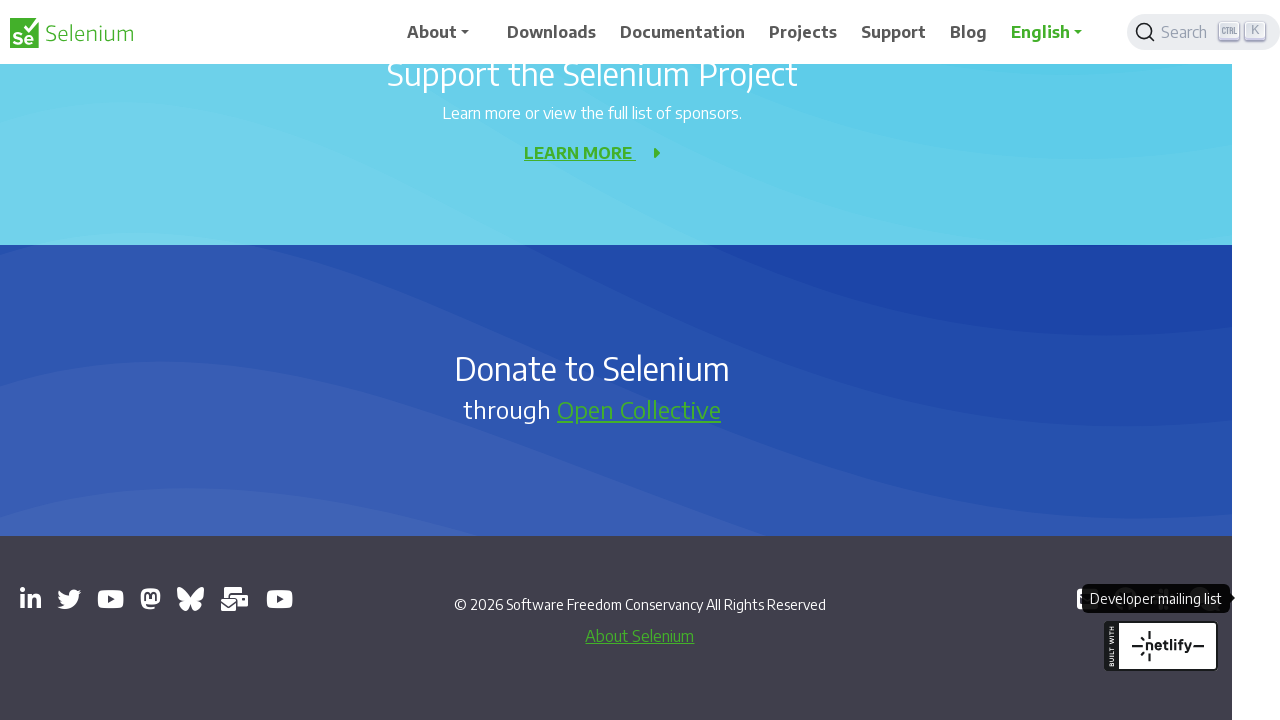

Closed opened page, returning to main page
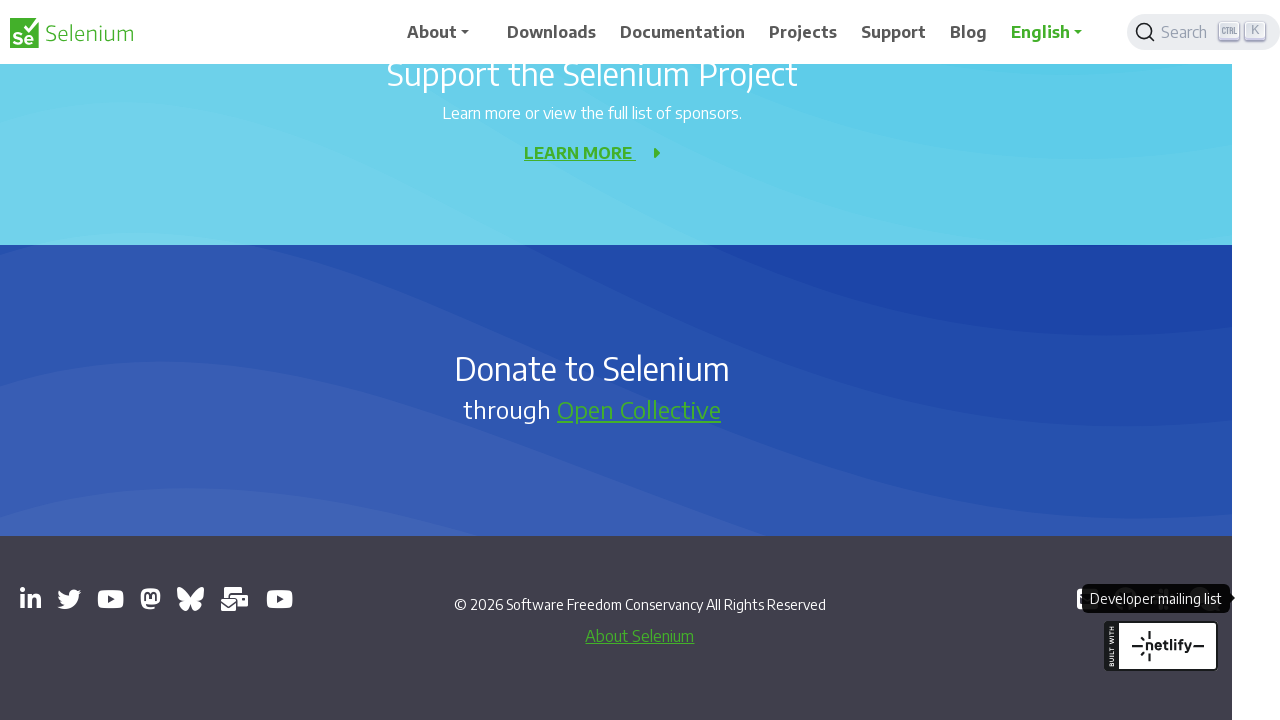

Closed opened page, returning to main page
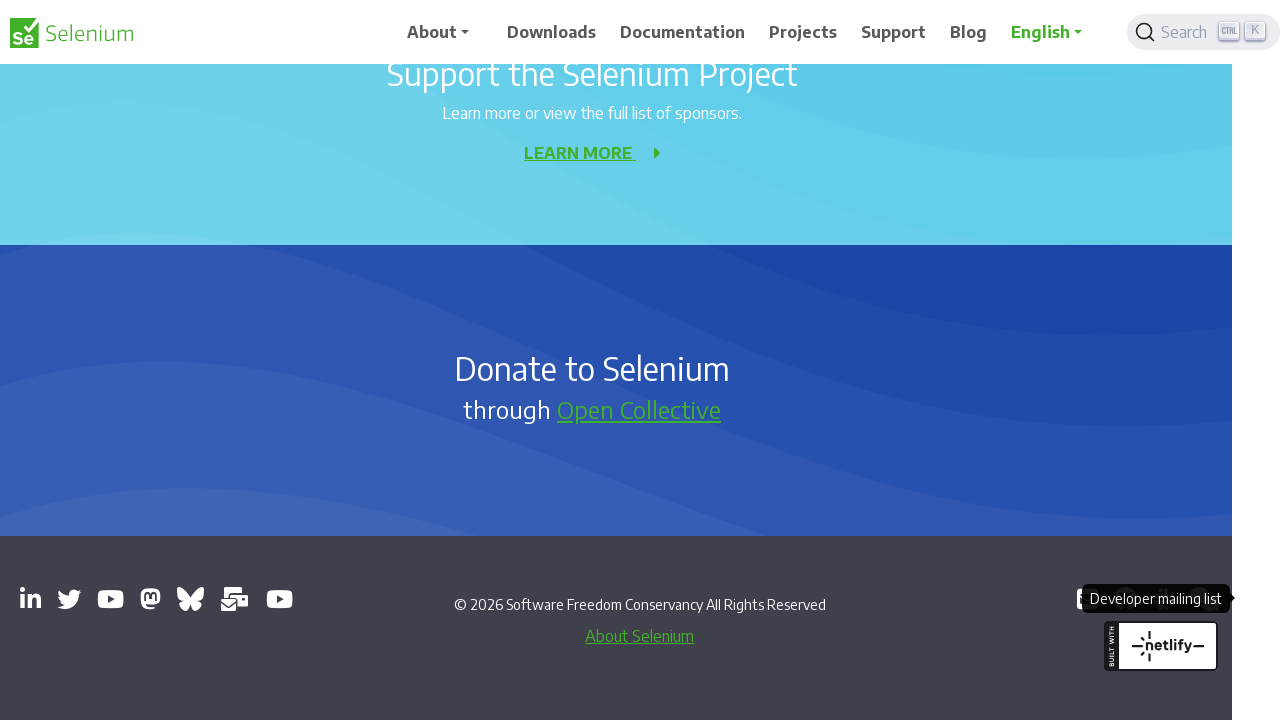

Closed opened page, returning to main page
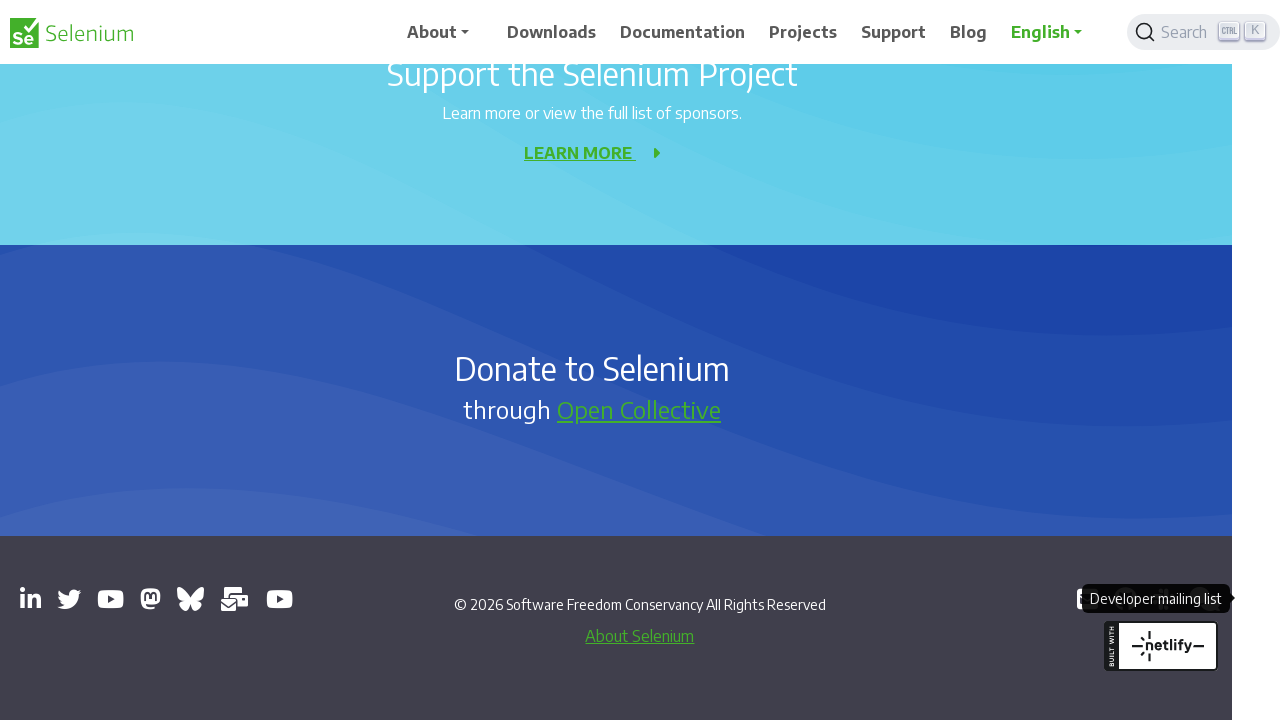

Closed opened page, returning to main page
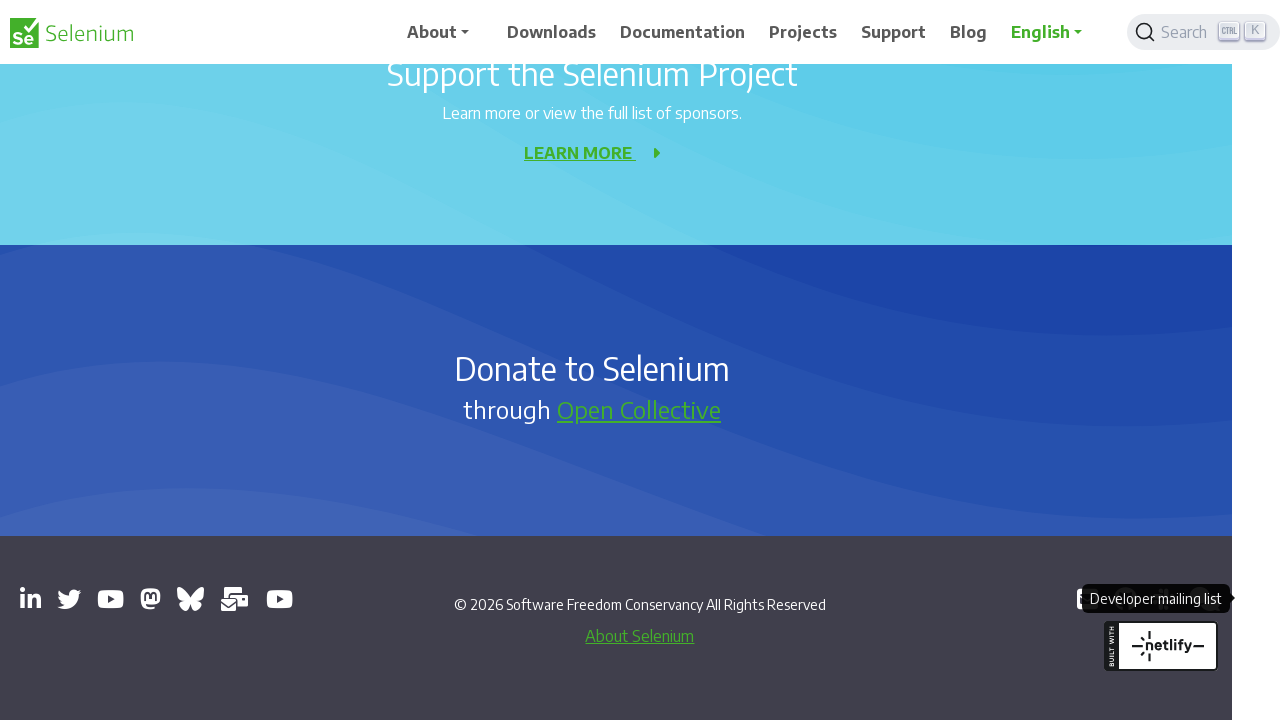

Closed opened page, returning to main page
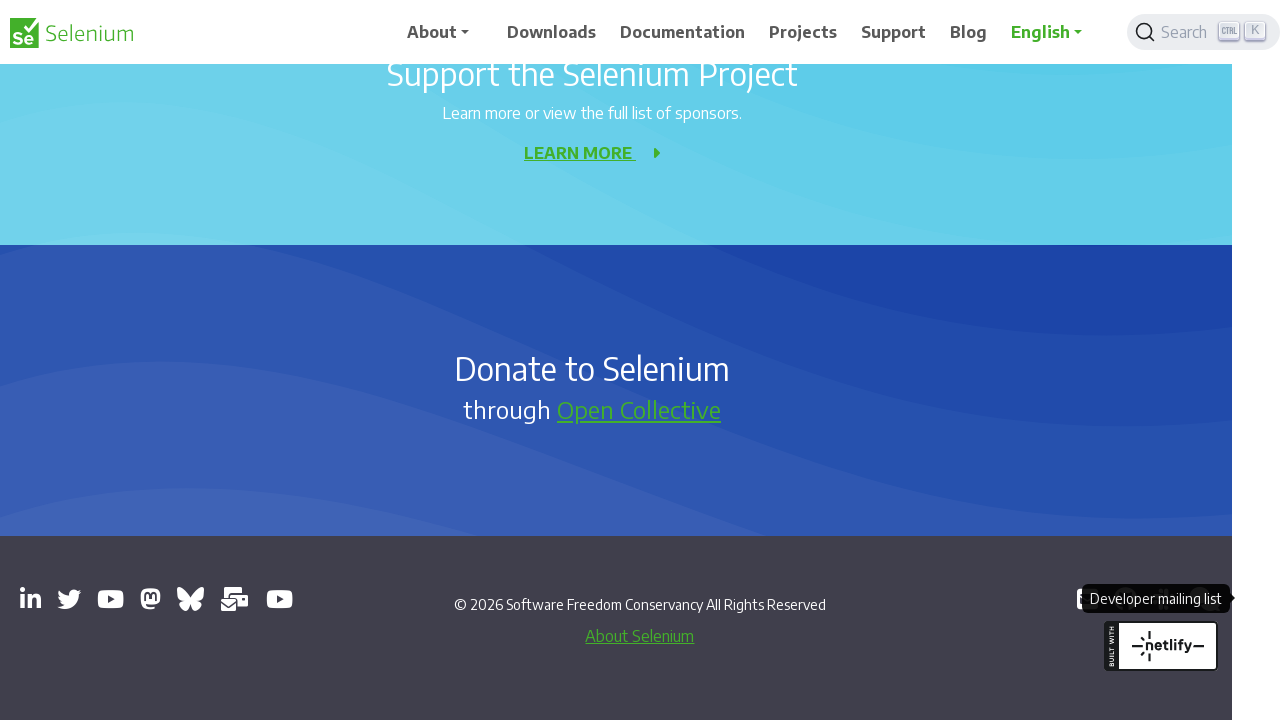

Closed opened page, returning to main page
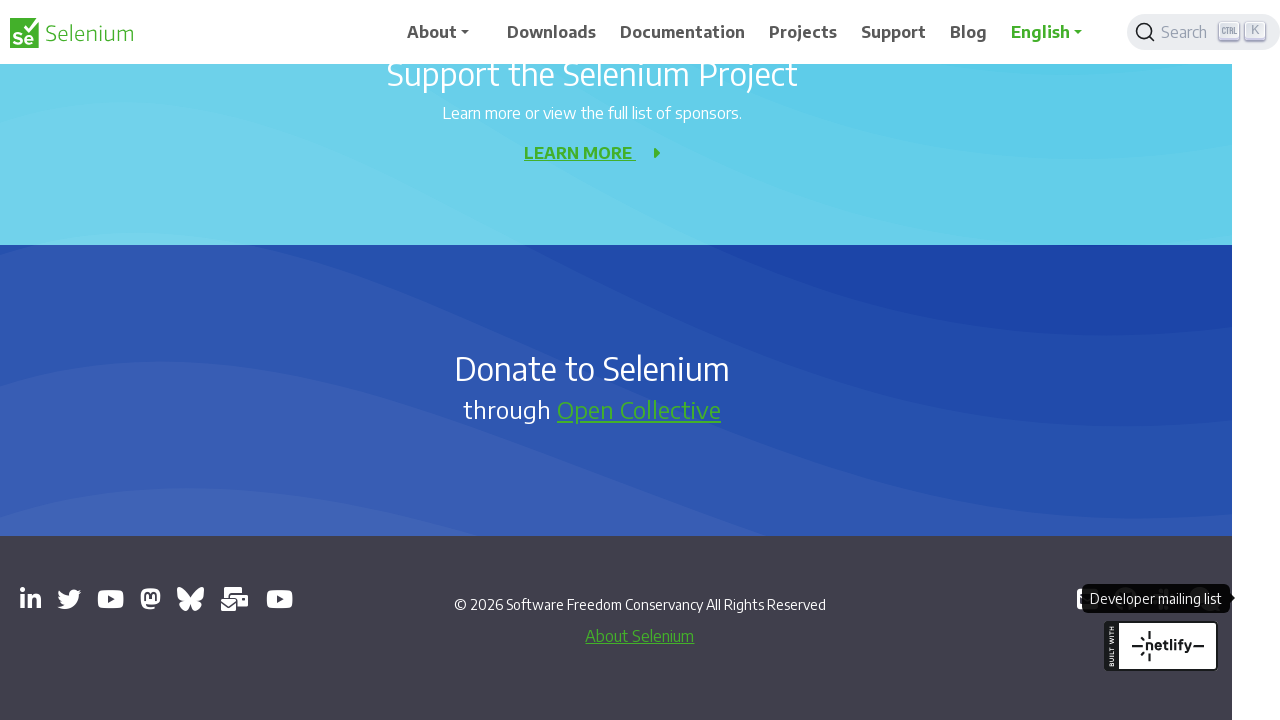

Closed opened page, returning to main page
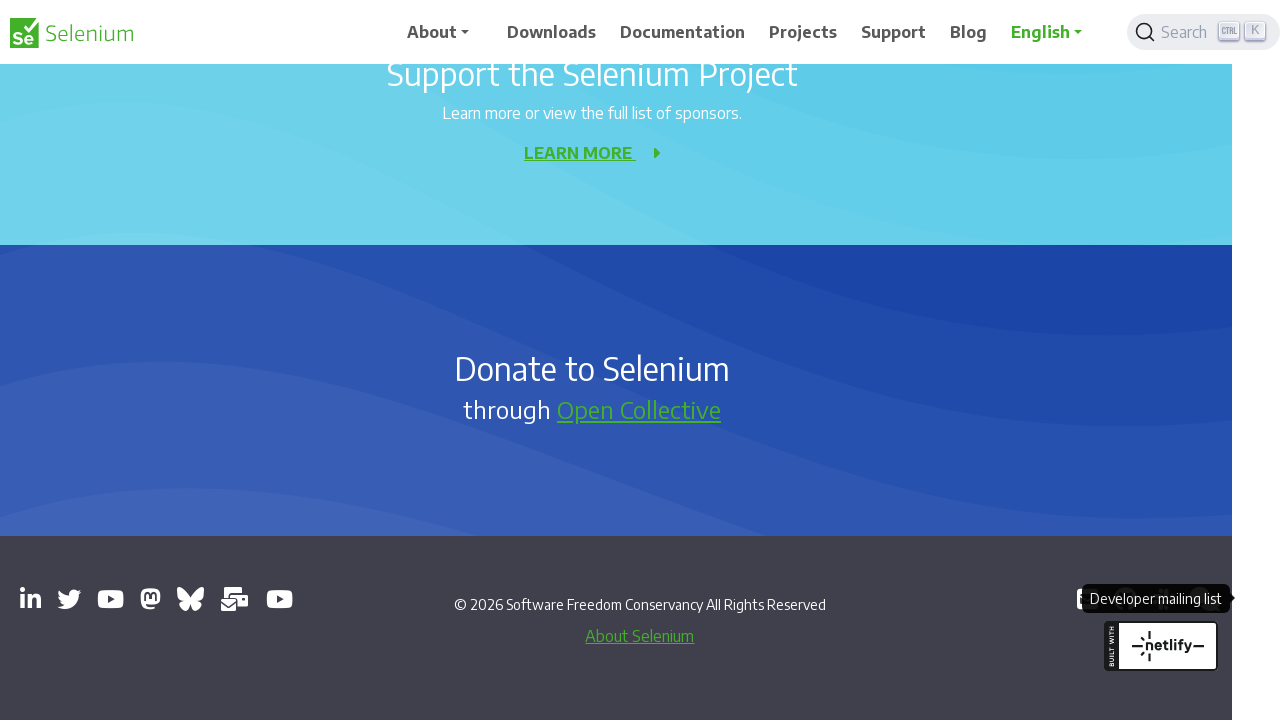

Closed opened page, returning to main page
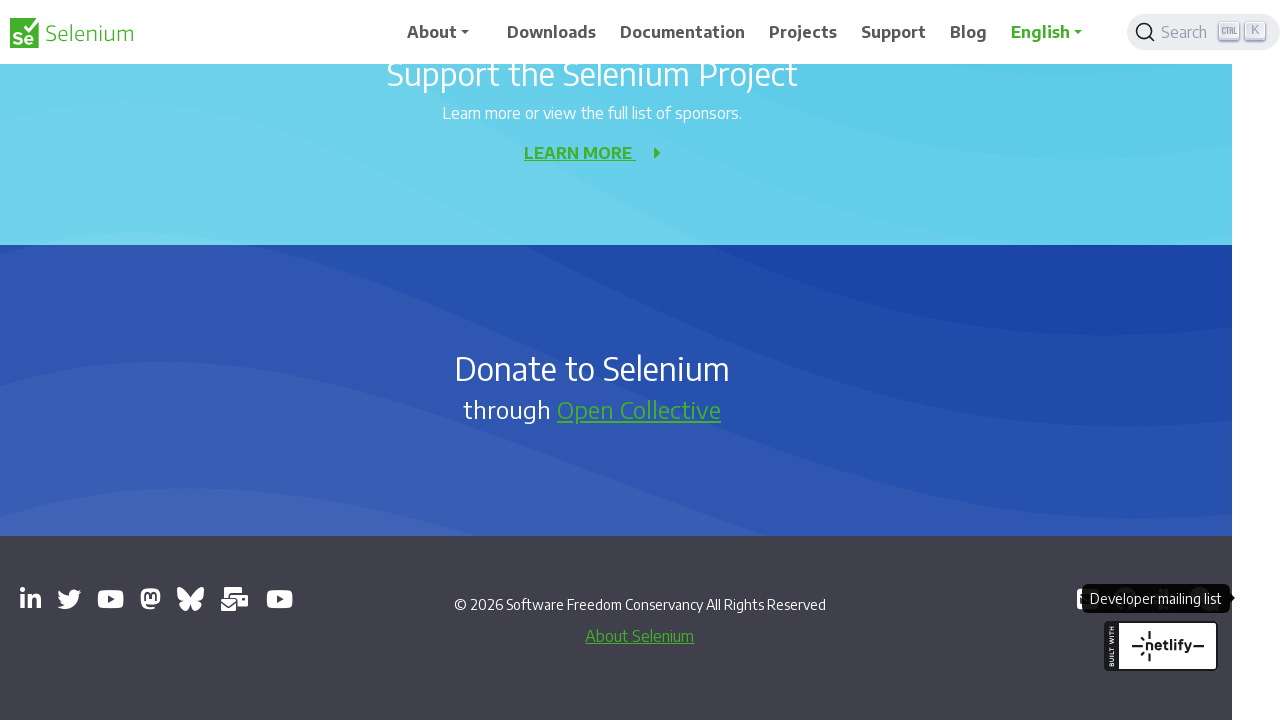

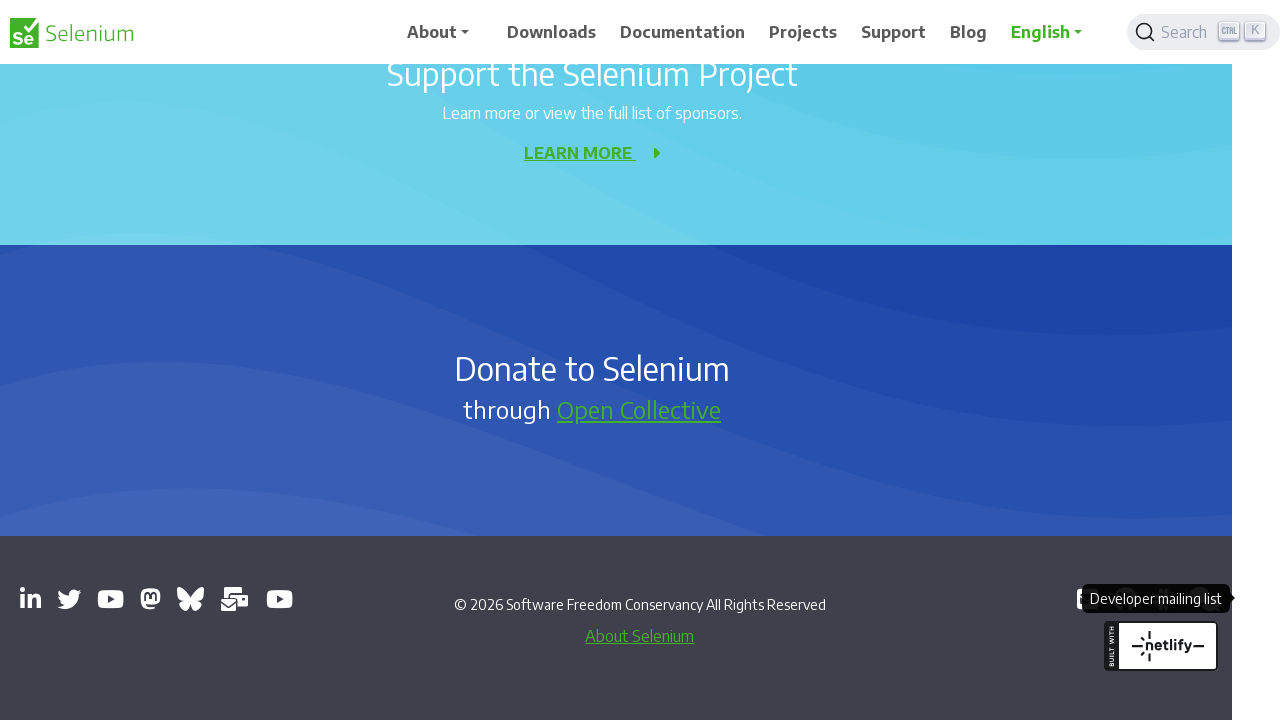